Tests pagination functionality on a dynamic web table by clicking through each page and selecting all checkboxes in the product table on each page.

Starting URL: https://testautomationpractice.blogspot.com/

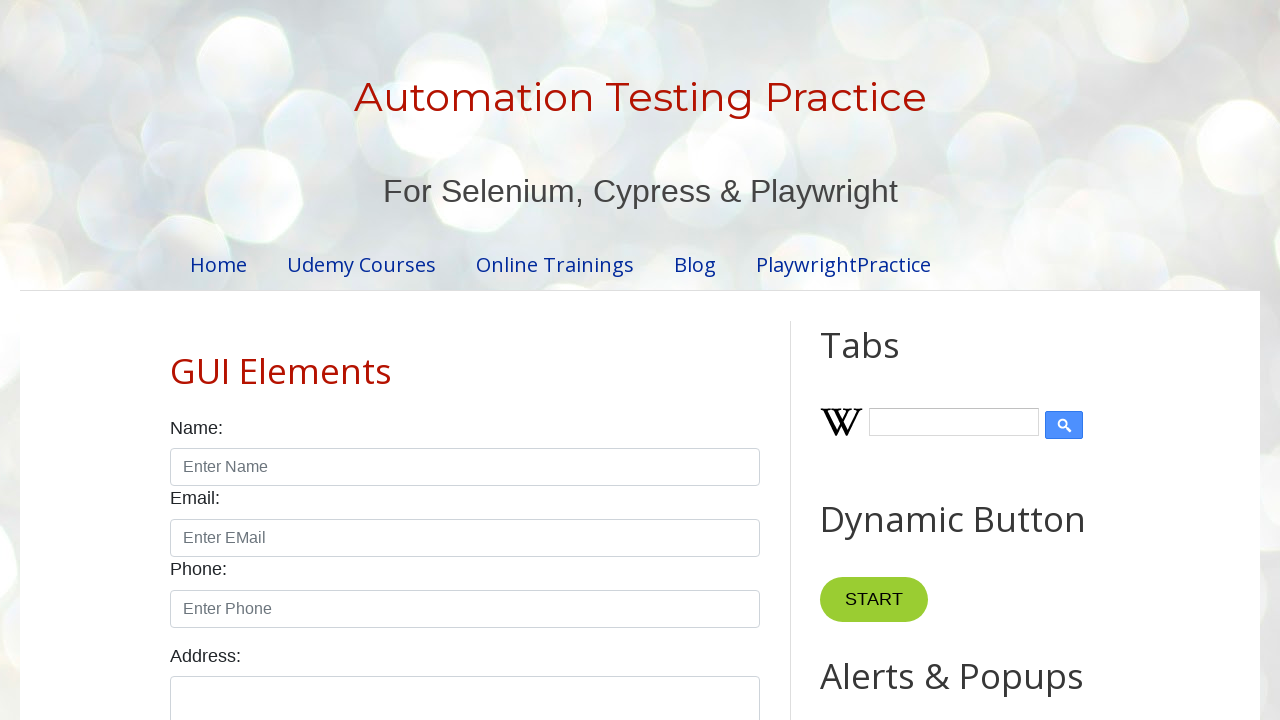

Retrieved all pagination links from the page
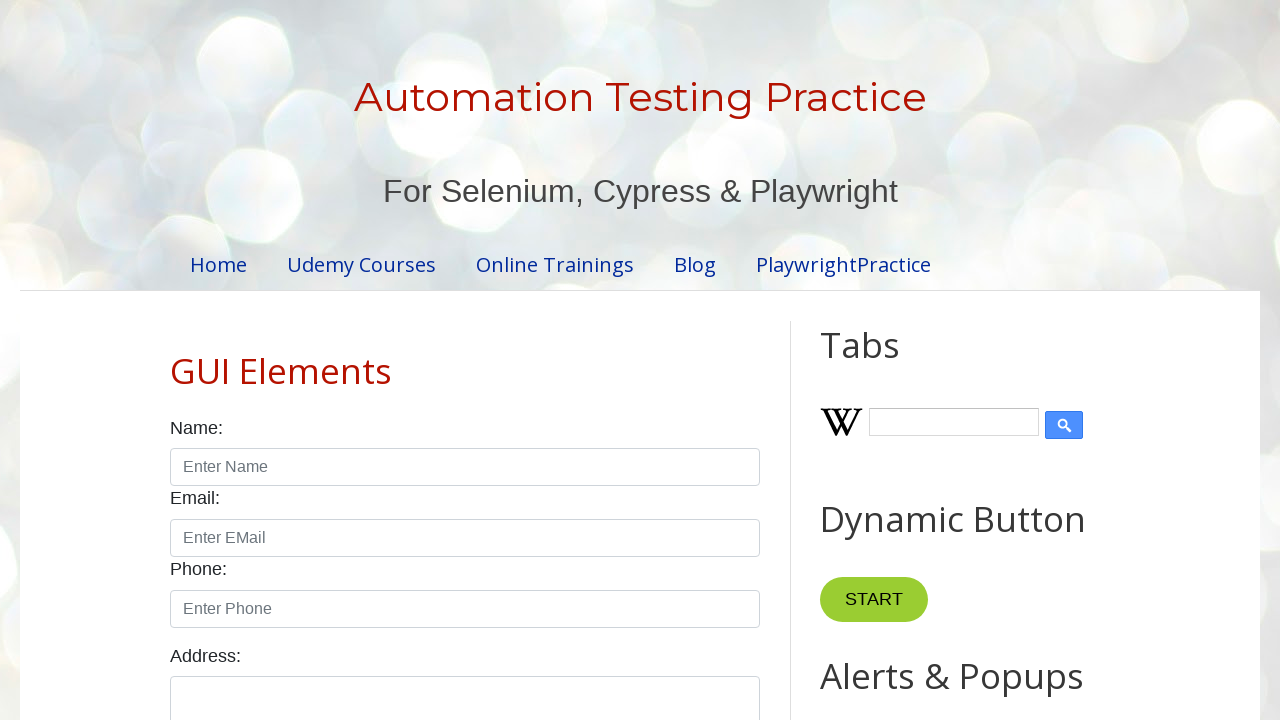

Clicked on a pagination link at (416, 361) on xpath=//ul[@id='pagination']//li >> nth=0
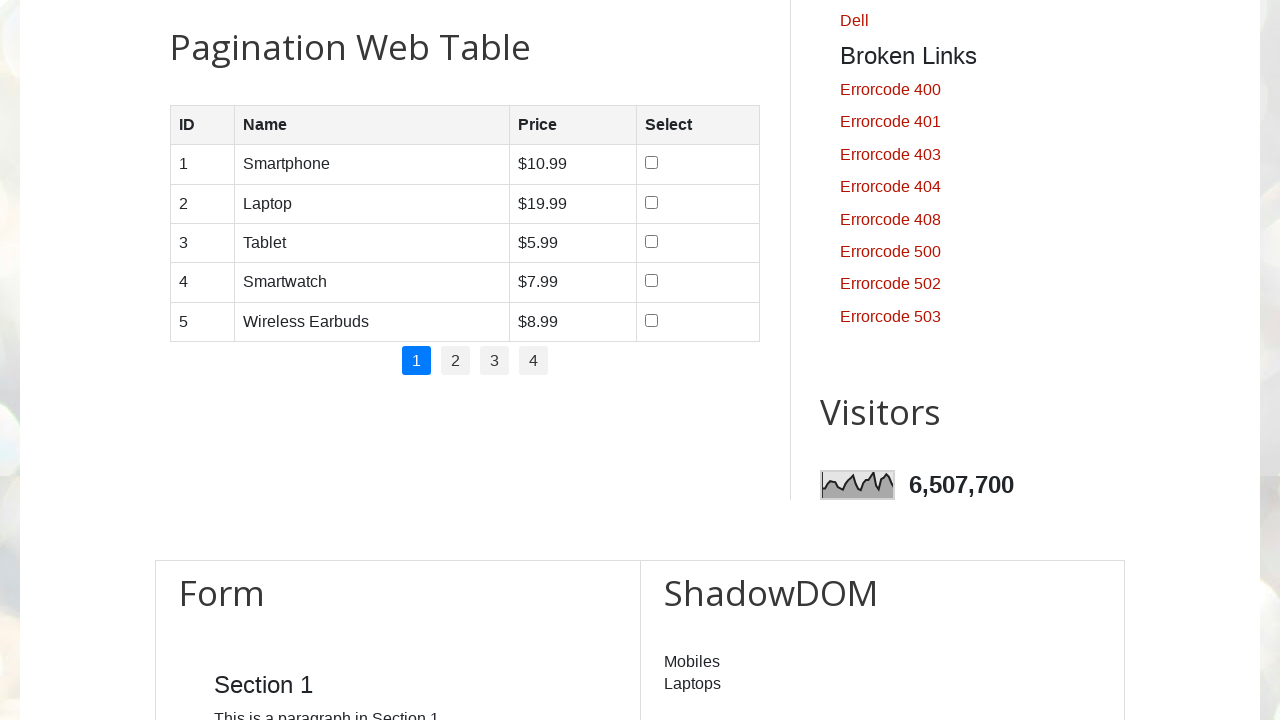

Waited for product table to update
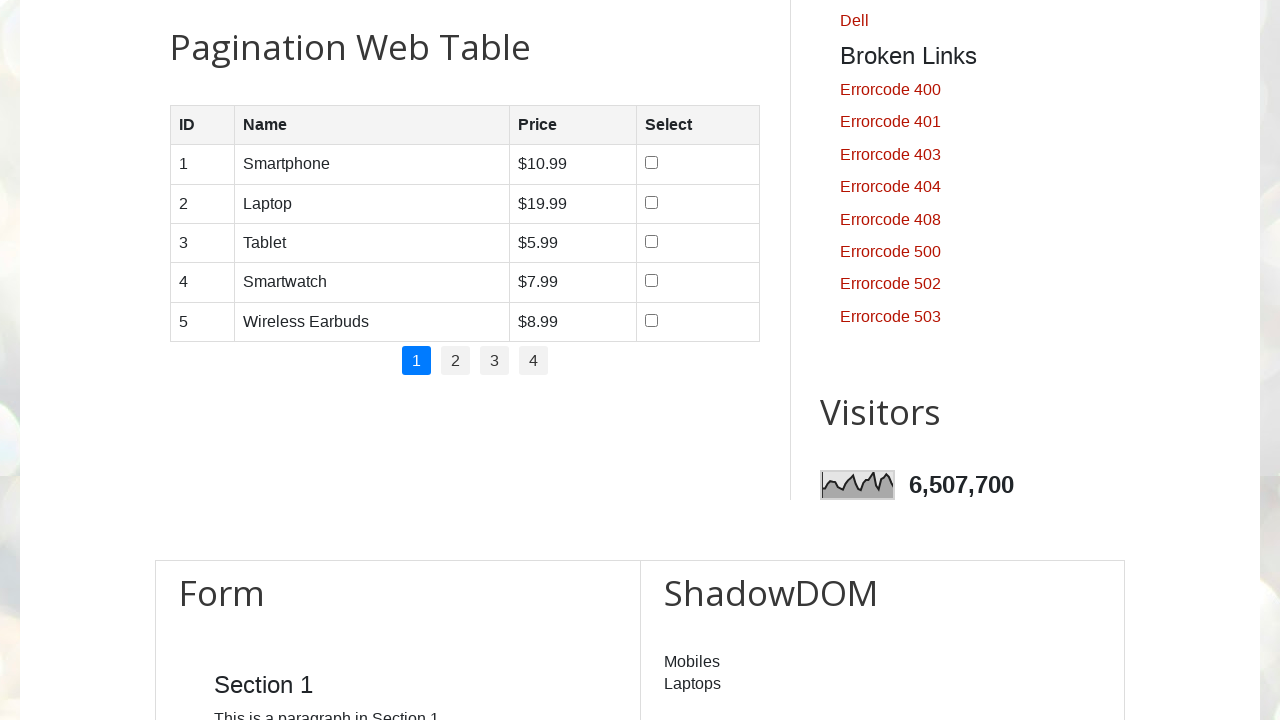

Retrieved all checkboxes from the 4th column of the product table
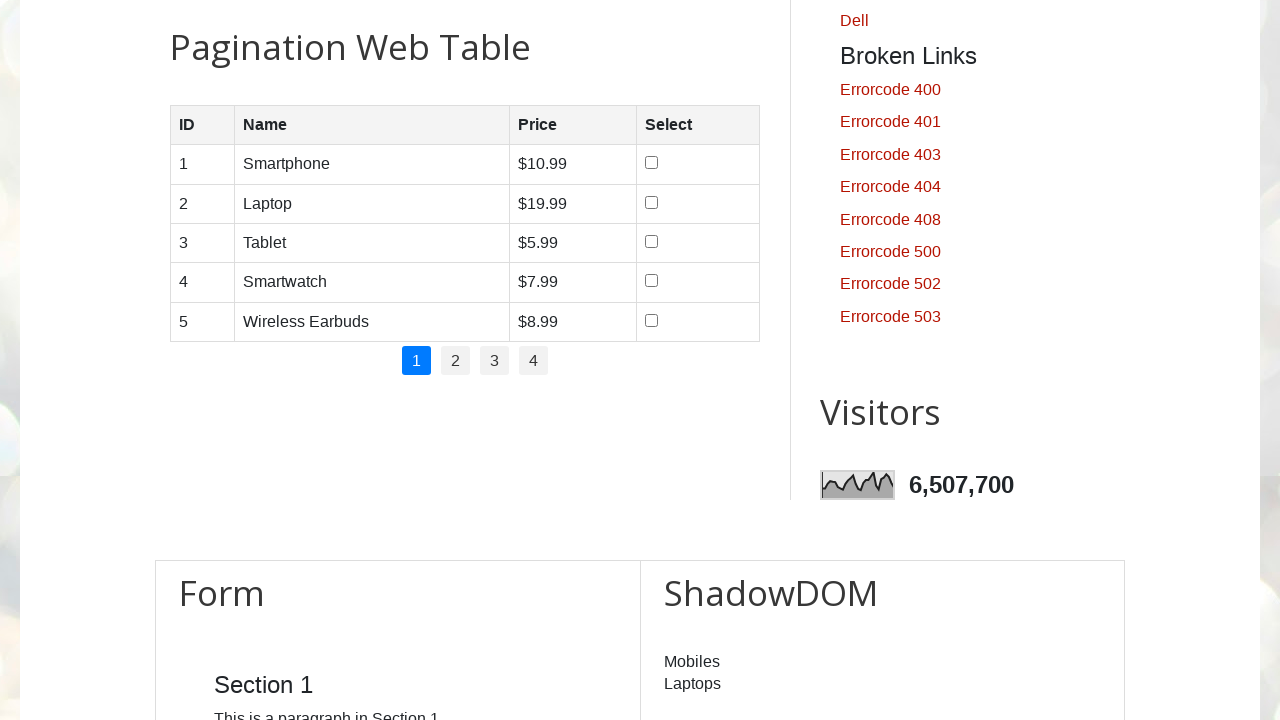

Clicked a checkbox in the product table at (651, 163) on xpath=//table[@id='productTable']//tr//td[4]//input >> nth=0
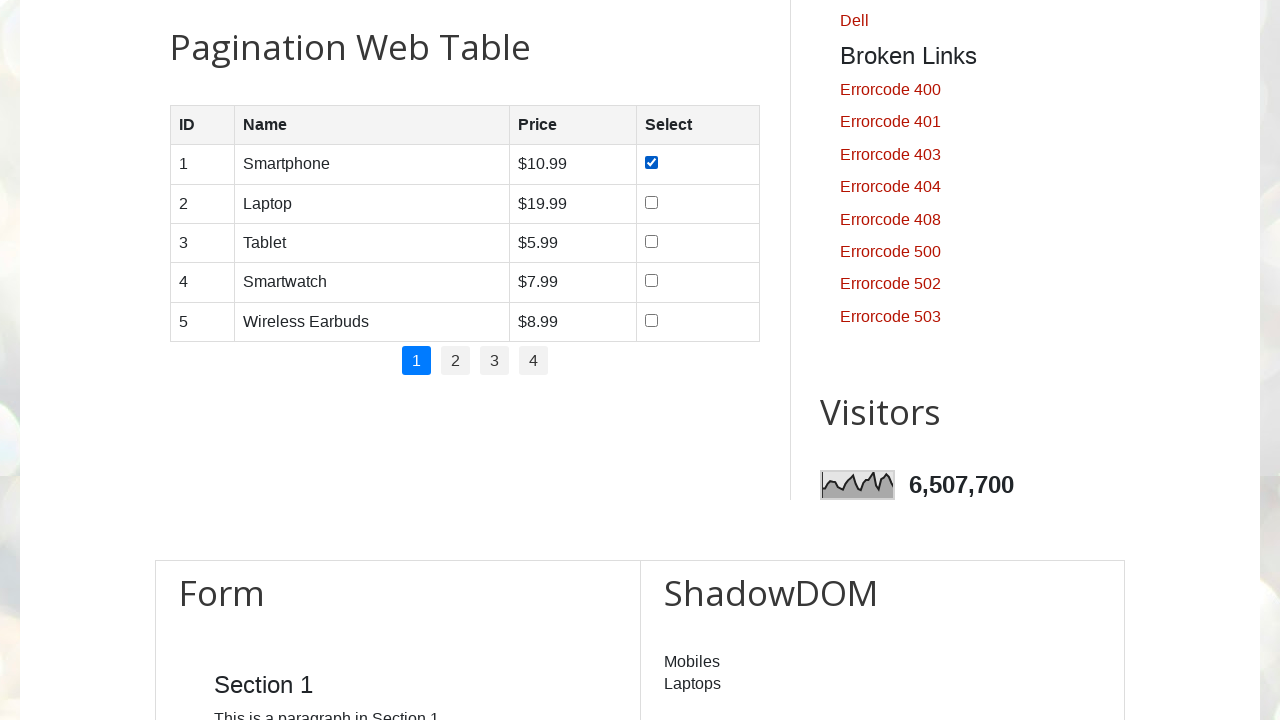

Waited 500ms after clicking checkbox
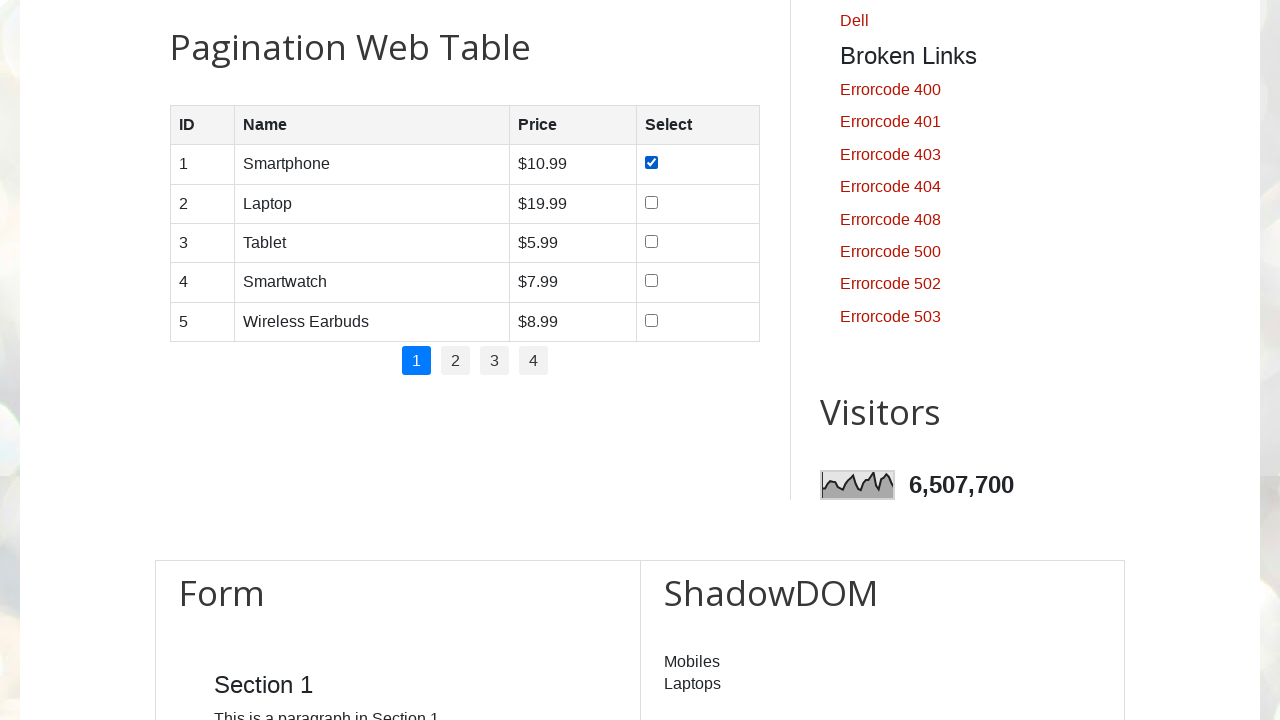

Clicked a checkbox in the product table at (651, 202) on xpath=//table[@id='productTable']//tr//td[4]//input >> nth=1
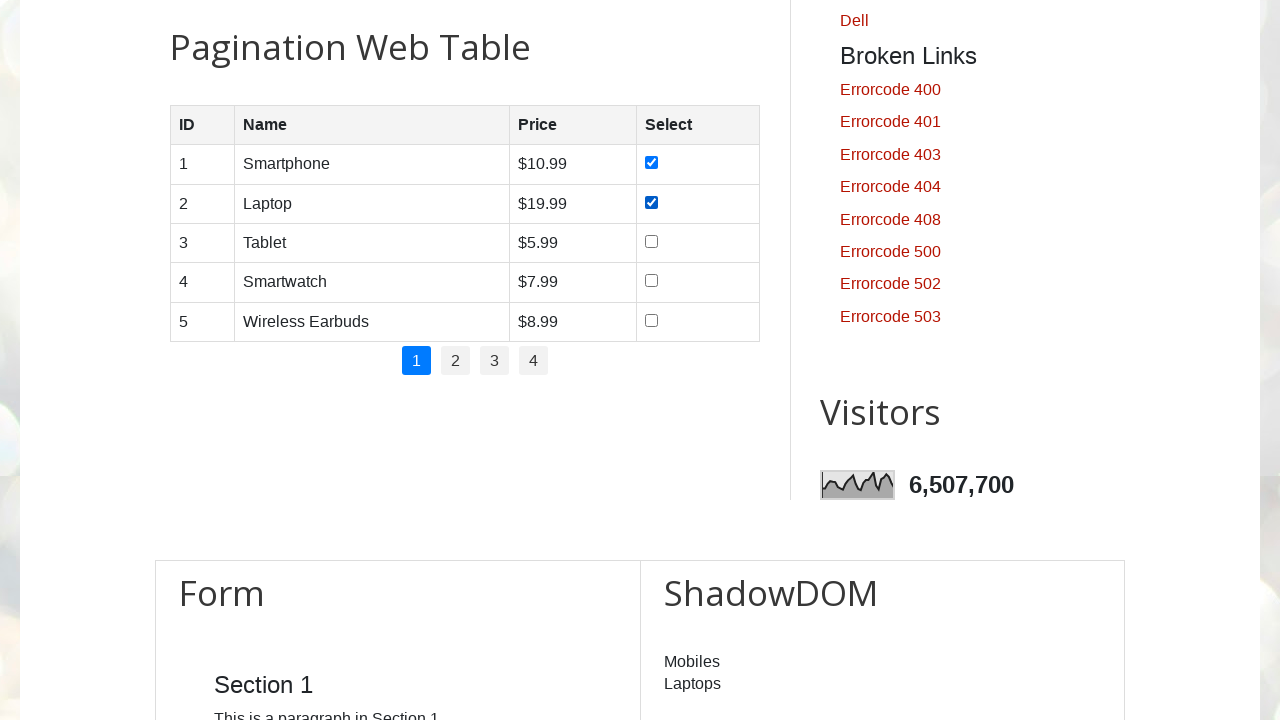

Waited 500ms after clicking checkbox
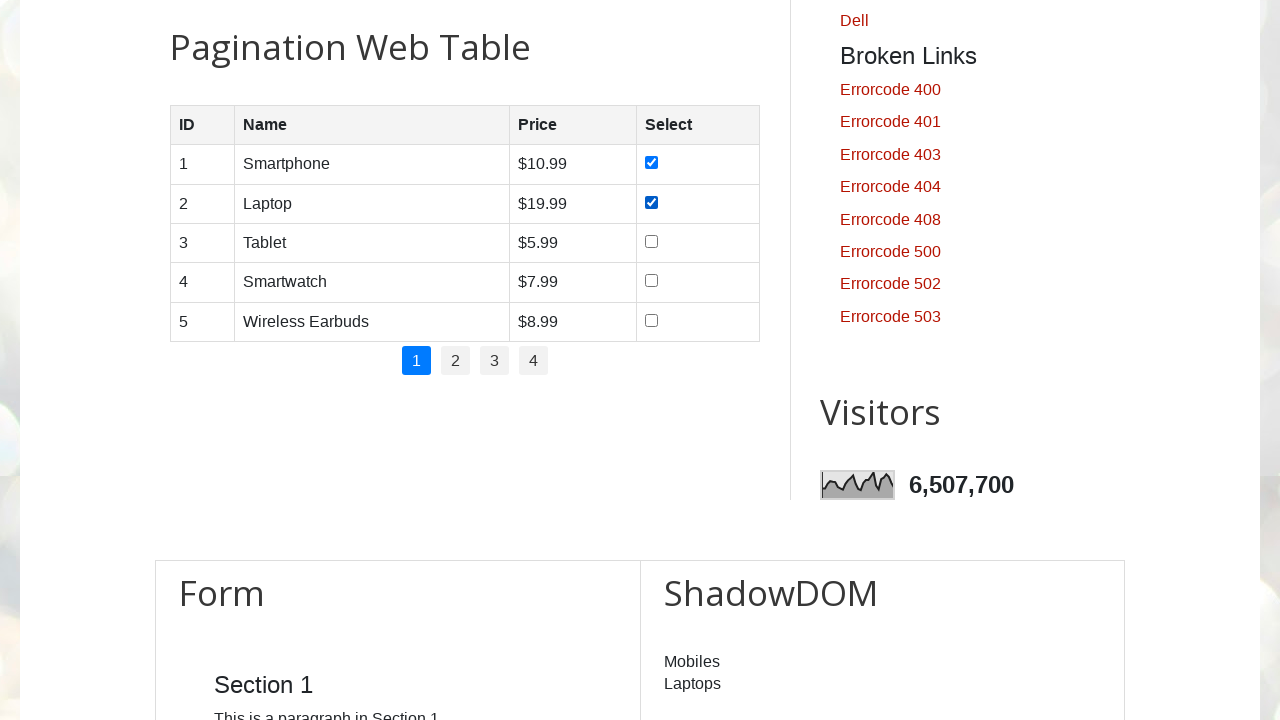

Clicked a checkbox in the product table at (651, 241) on xpath=//table[@id='productTable']//tr//td[4]//input >> nth=2
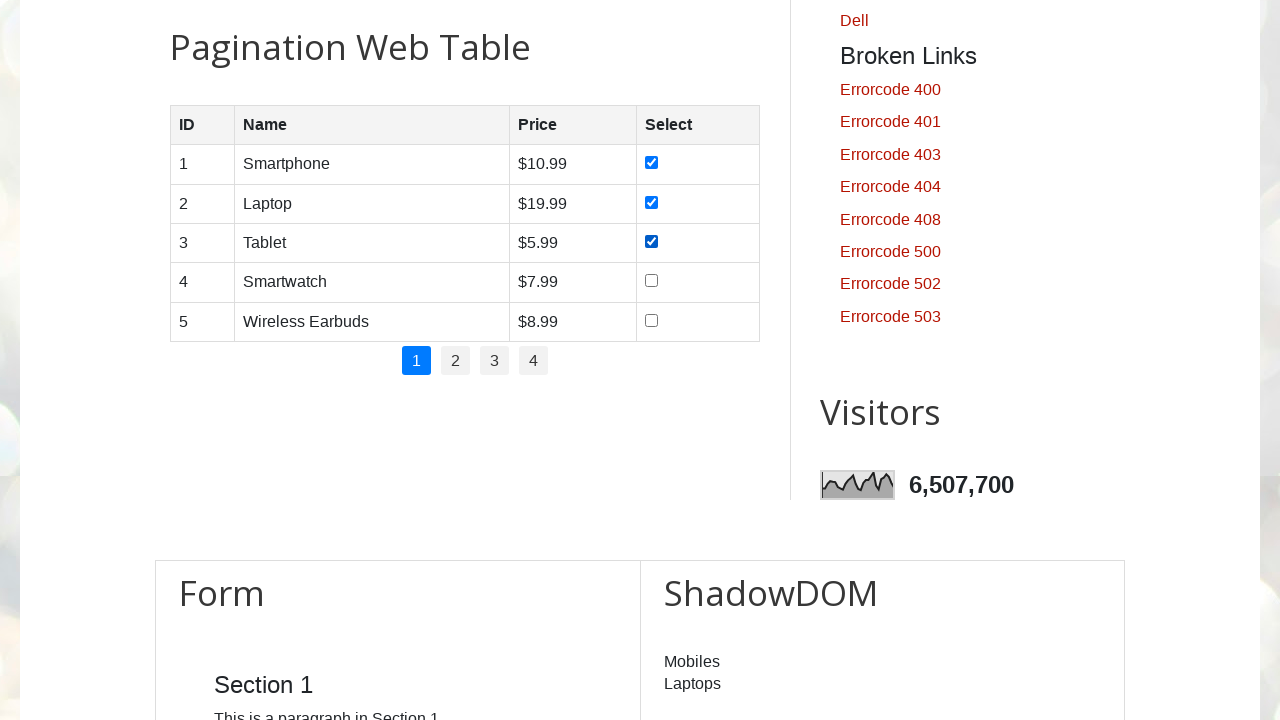

Waited 500ms after clicking checkbox
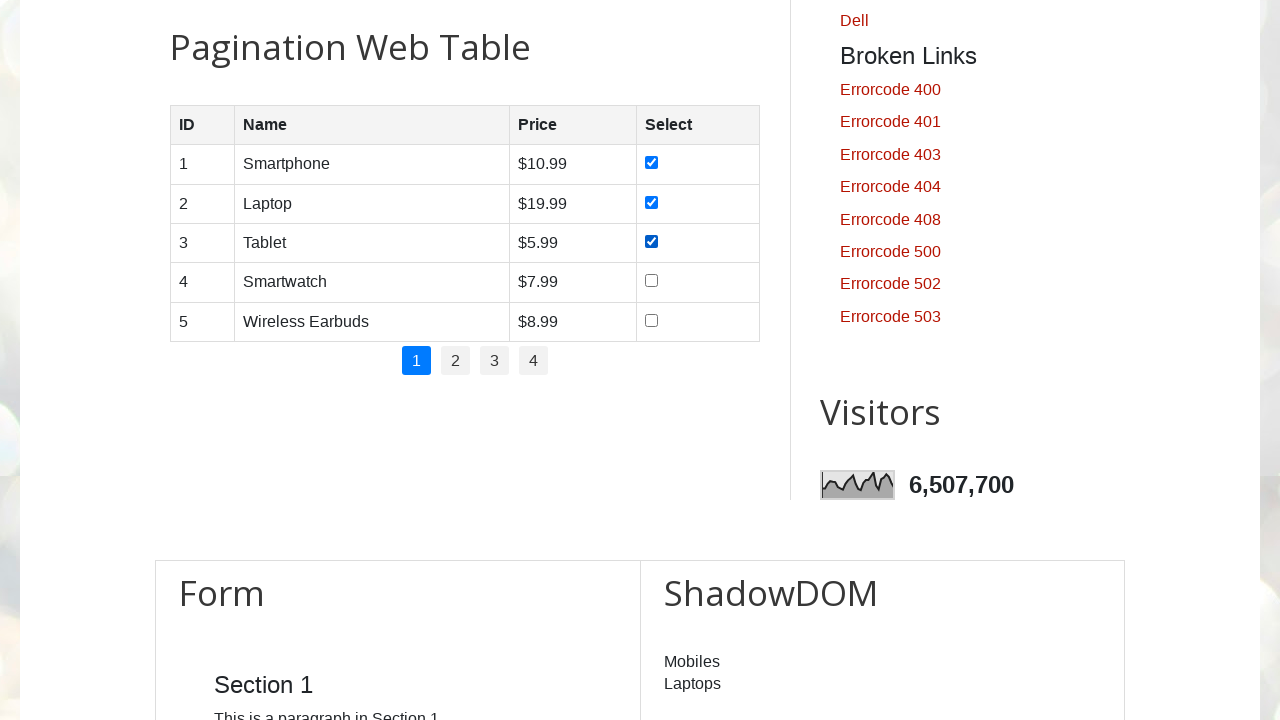

Clicked a checkbox in the product table at (651, 281) on xpath=//table[@id='productTable']//tr//td[4]//input >> nth=3
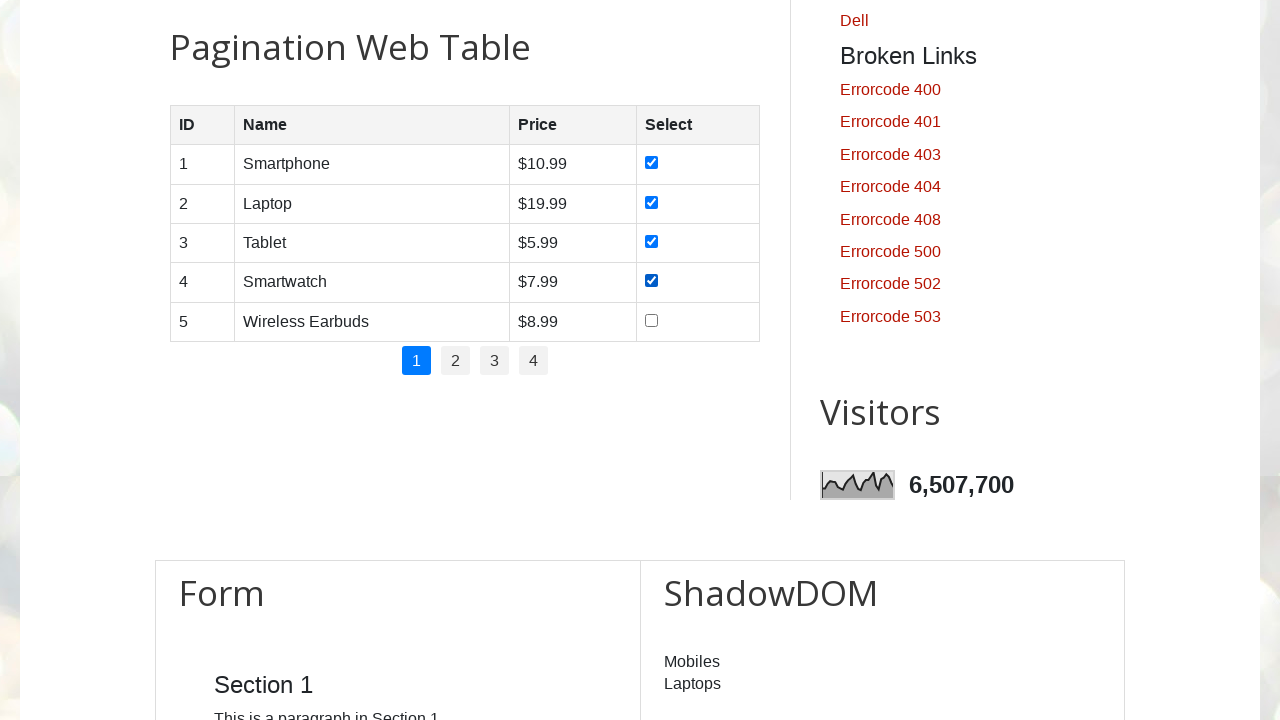

Waited 500ms after clicking checkbox
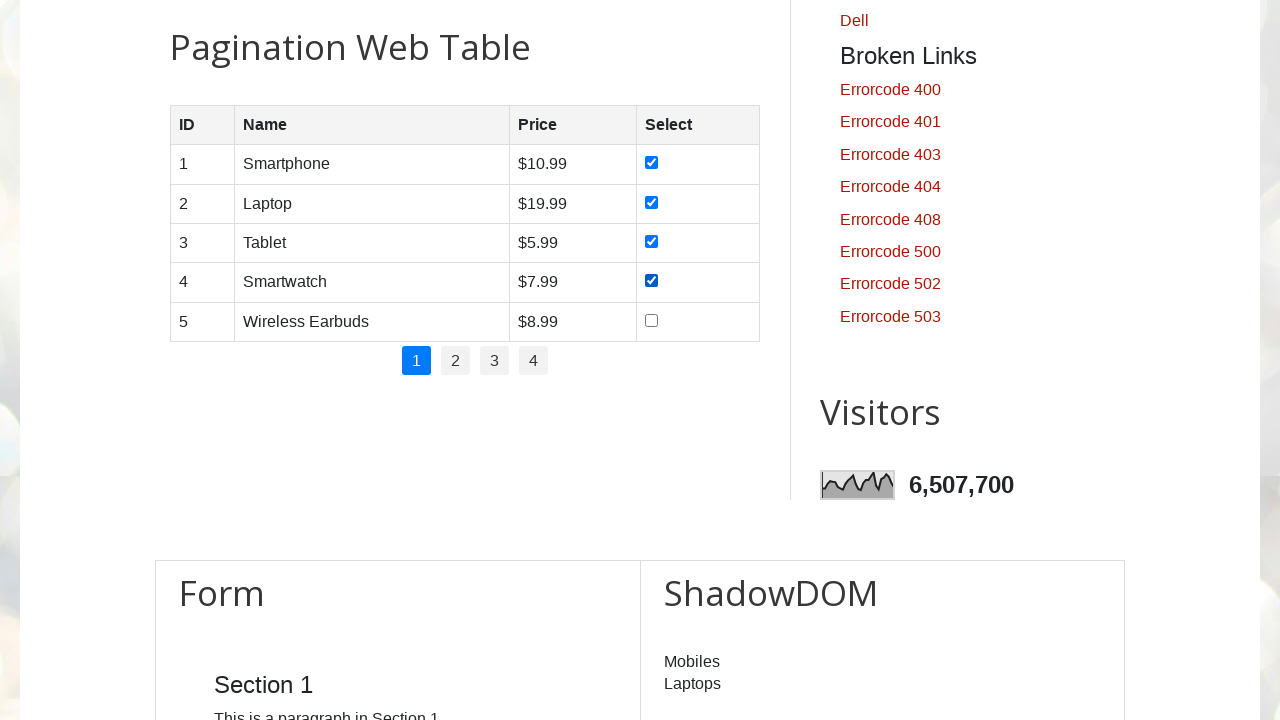

Clicked a checkbox in the product table at (651, 320) on xpath=//table[@id='productTable']//tr//td[4]//input >> nth=4
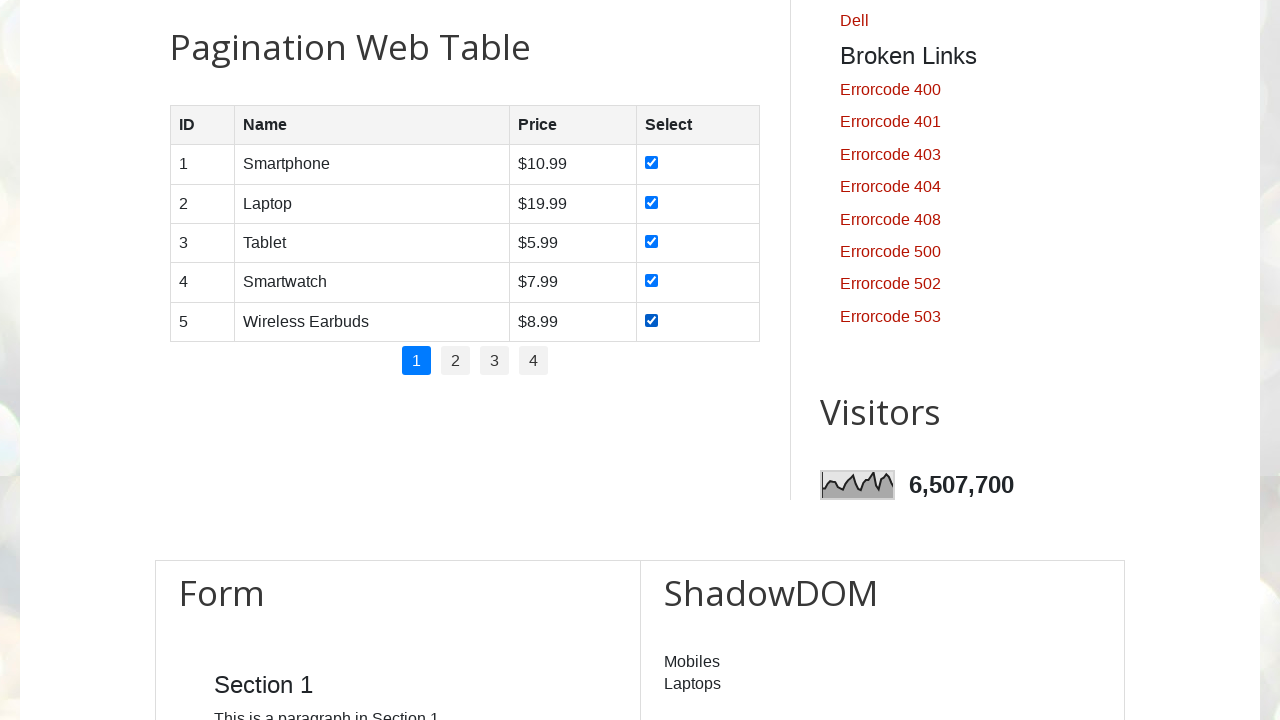

Waited 500ms after clicking checkbox
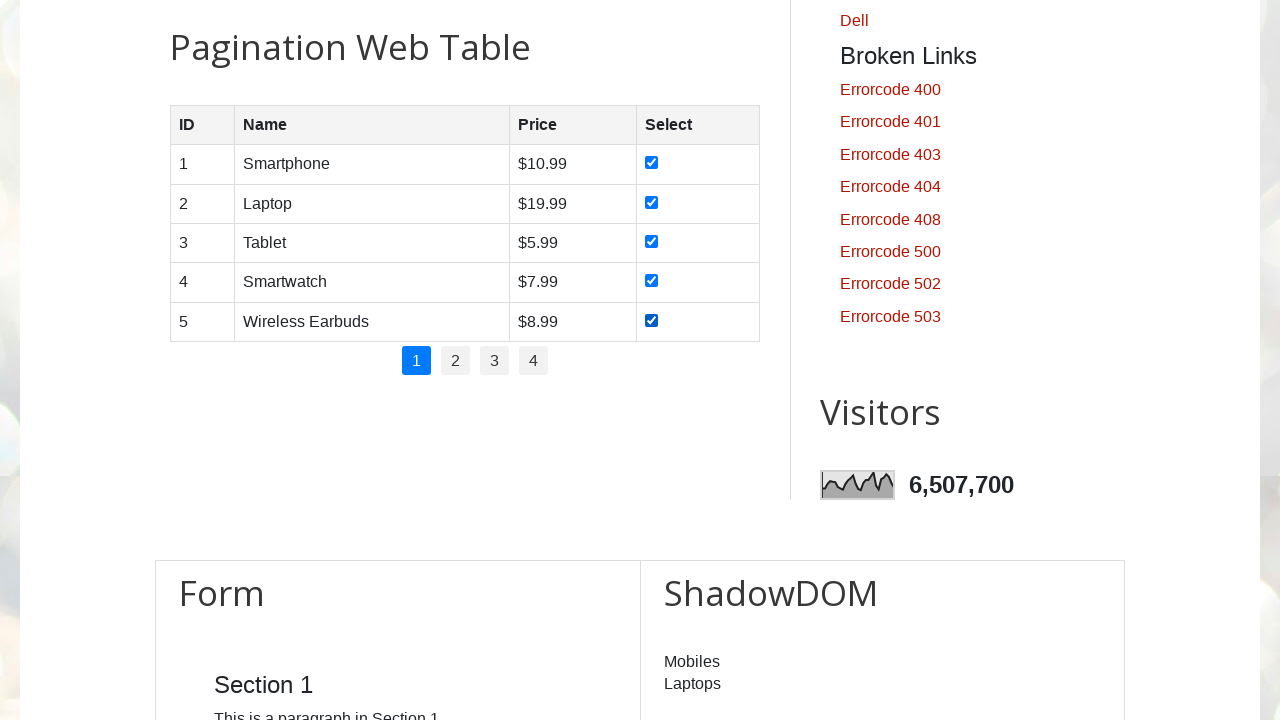

Clicked on a pagination link at (456, 361) on xpath=//ul[@id='pagination']//li >> nth=1
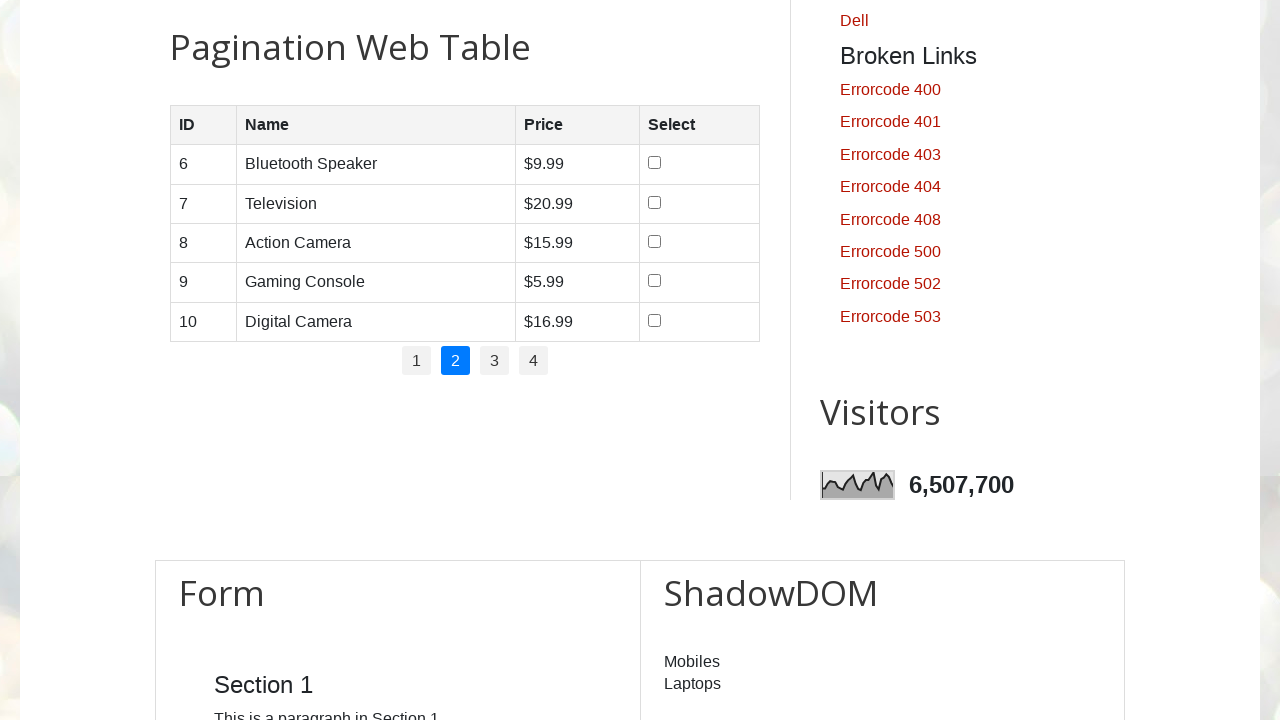

Waited for product table to update
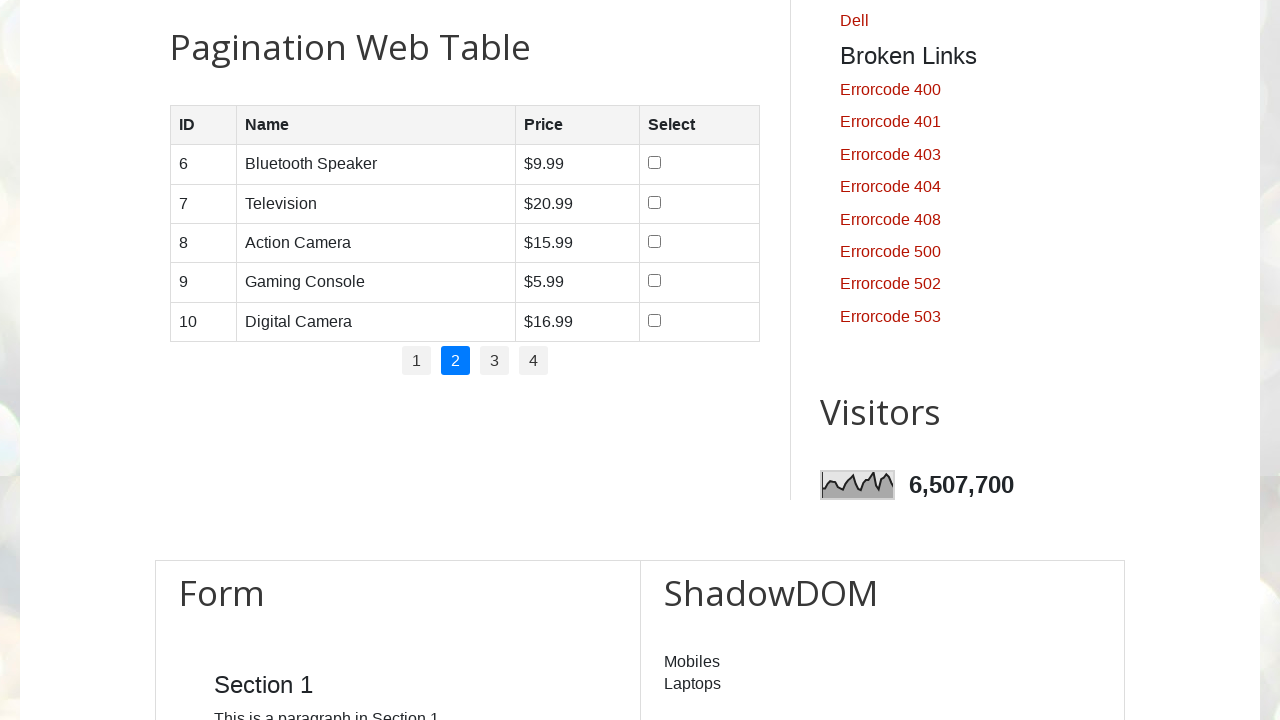

Retrieved all checkboxes from the 4th column of the product table
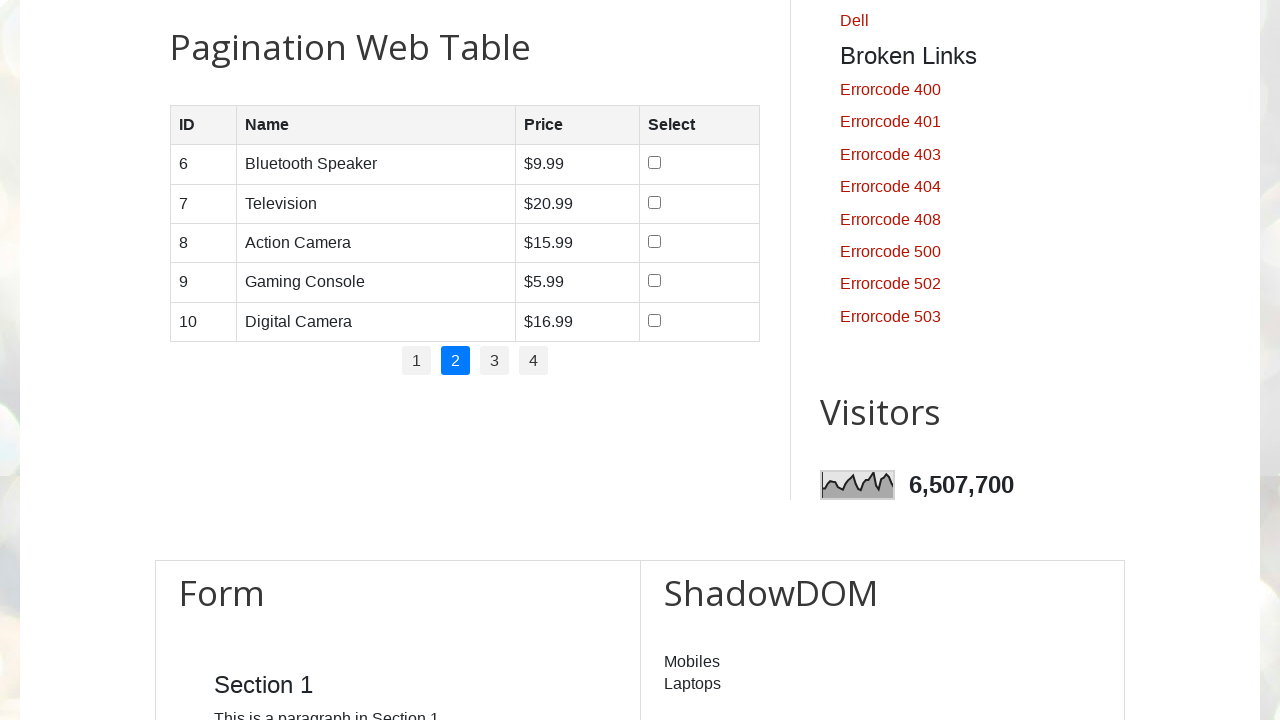

Clicked a checkbox in the product table at (654, 163) on xpath=//table[@id='productTable']//tr//td[4]//input >> nth=0
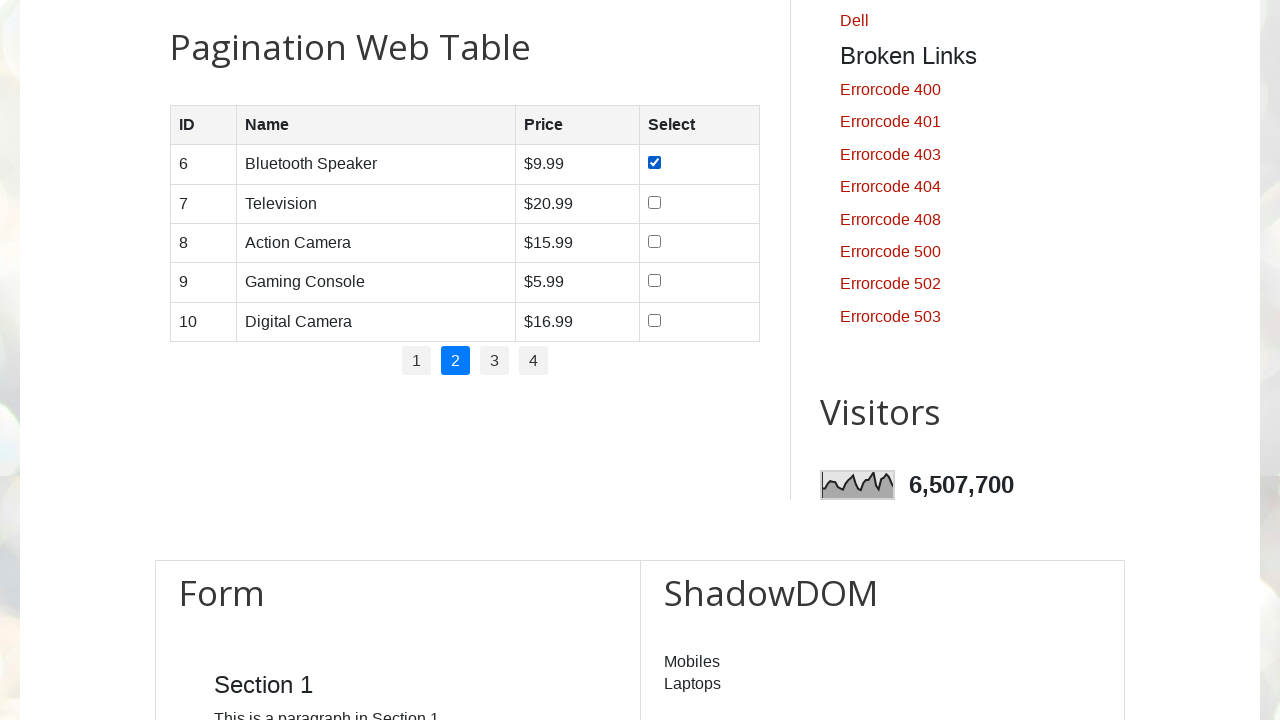

Waited 500ms after clicking checkbox
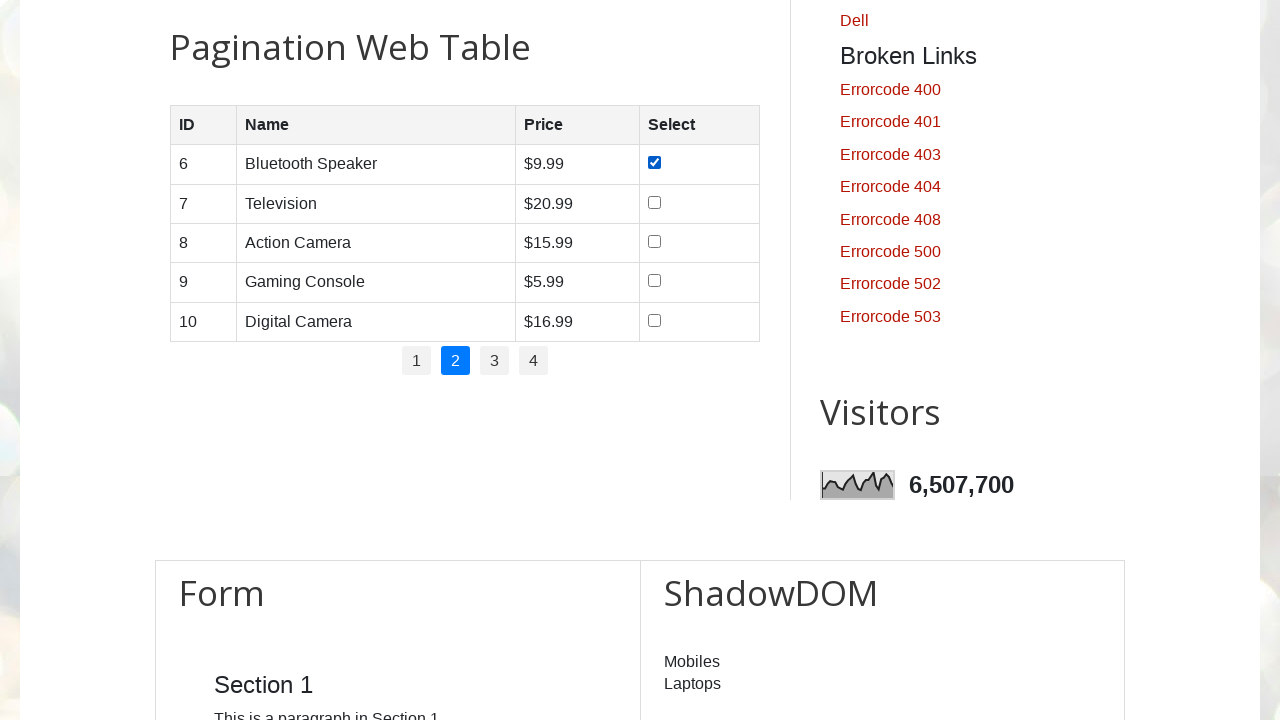

Clicked a checkbox in the product table at (654, 202) on xpath=//table[@id='productTable']//tr//td[4]//input >> nth=1
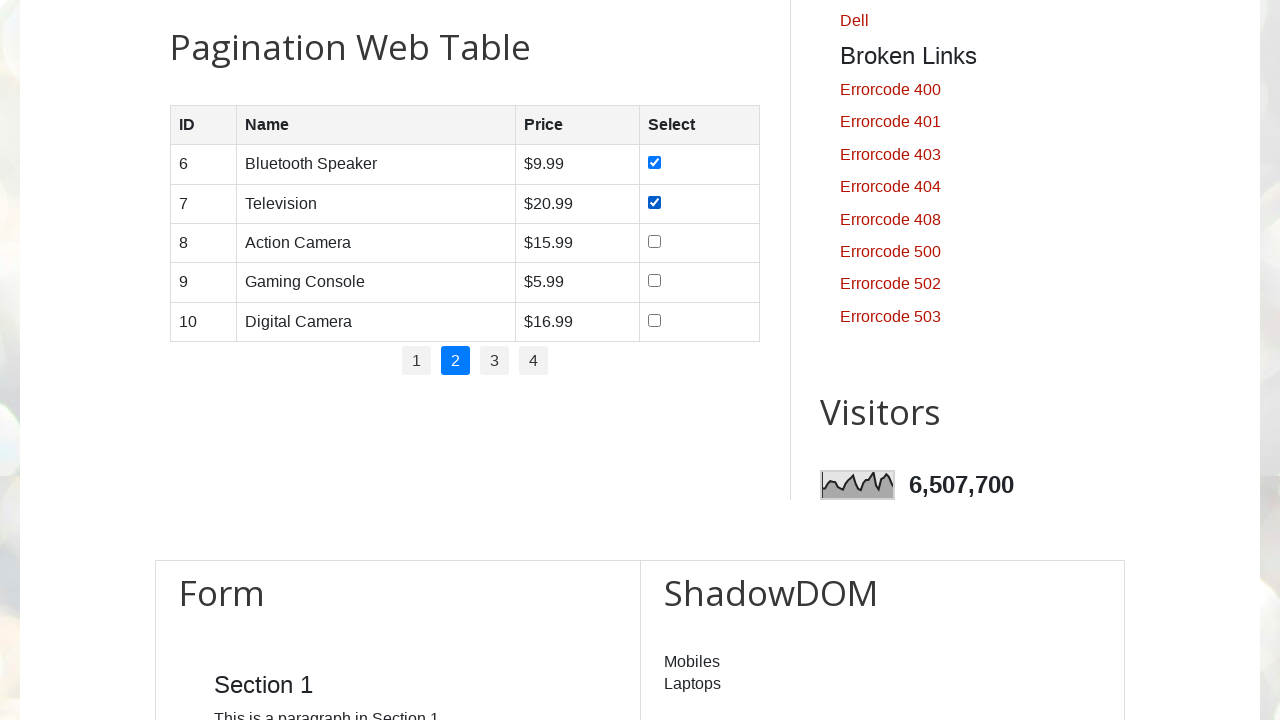

Waited 500ms after clicking checkbox
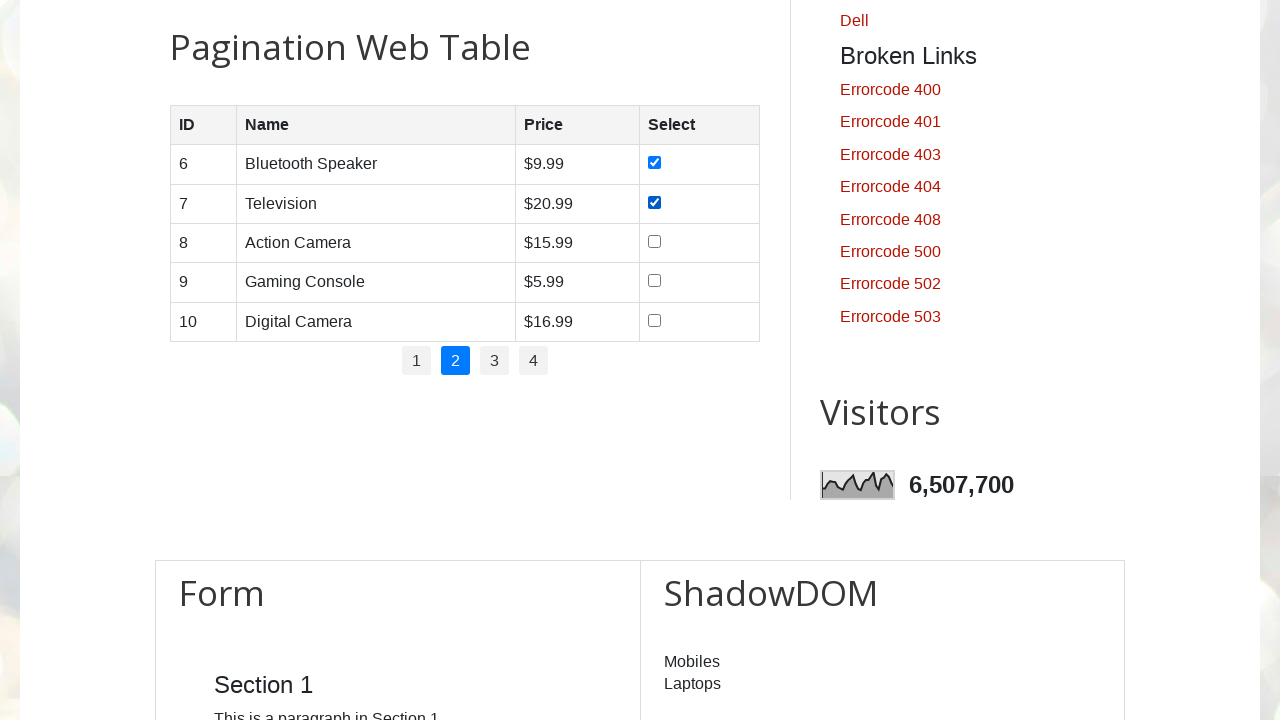

Clicked a checkbox in the product table at (654, 241) on xpath=//table[@id='productTable']//tr//td[4]//input >> nth=2
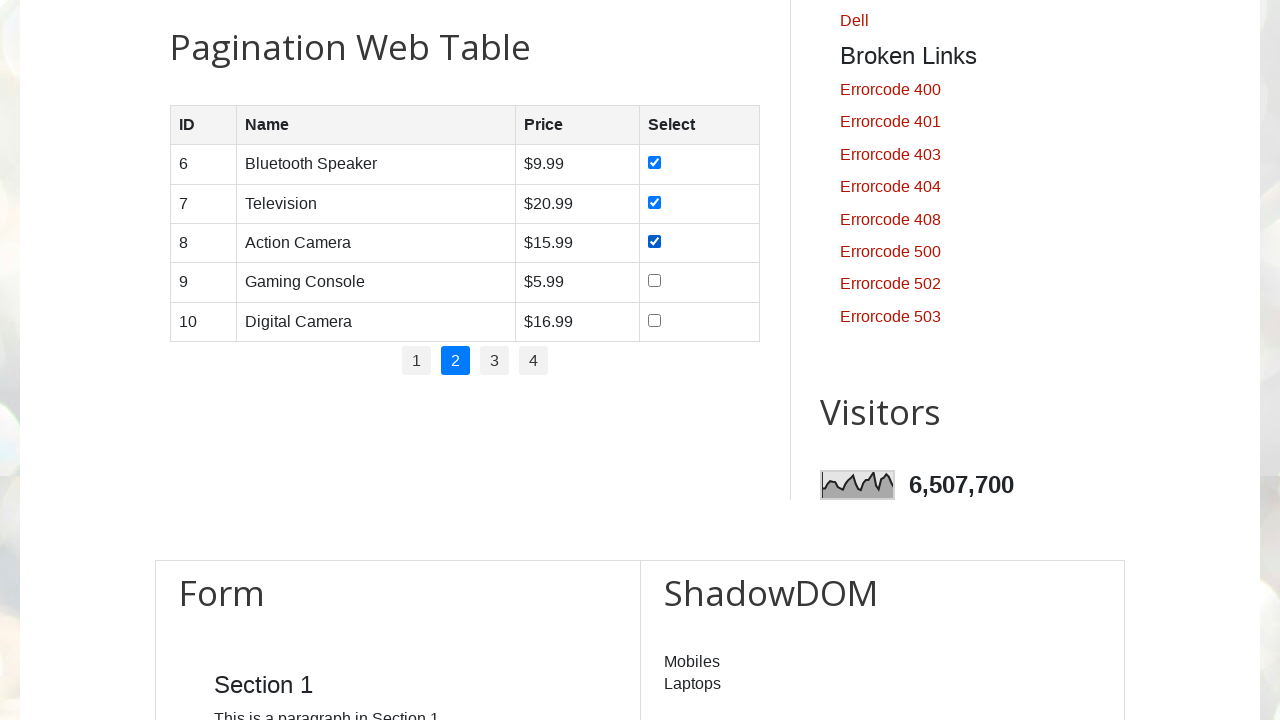

Waited 500ms after clicking checkbox
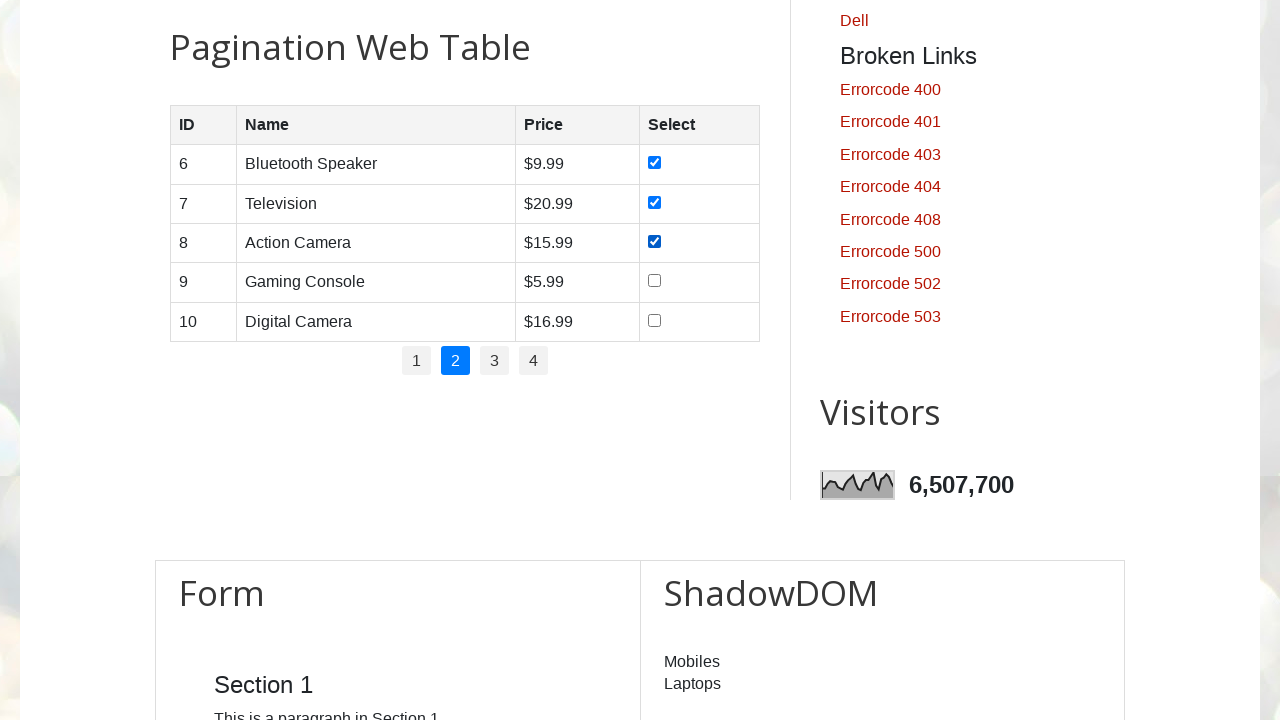

Clicked a checkbox in the product table at (654, 281) on xpath=//table[@id='productTable']//tr//td[4]//input >> nth=3
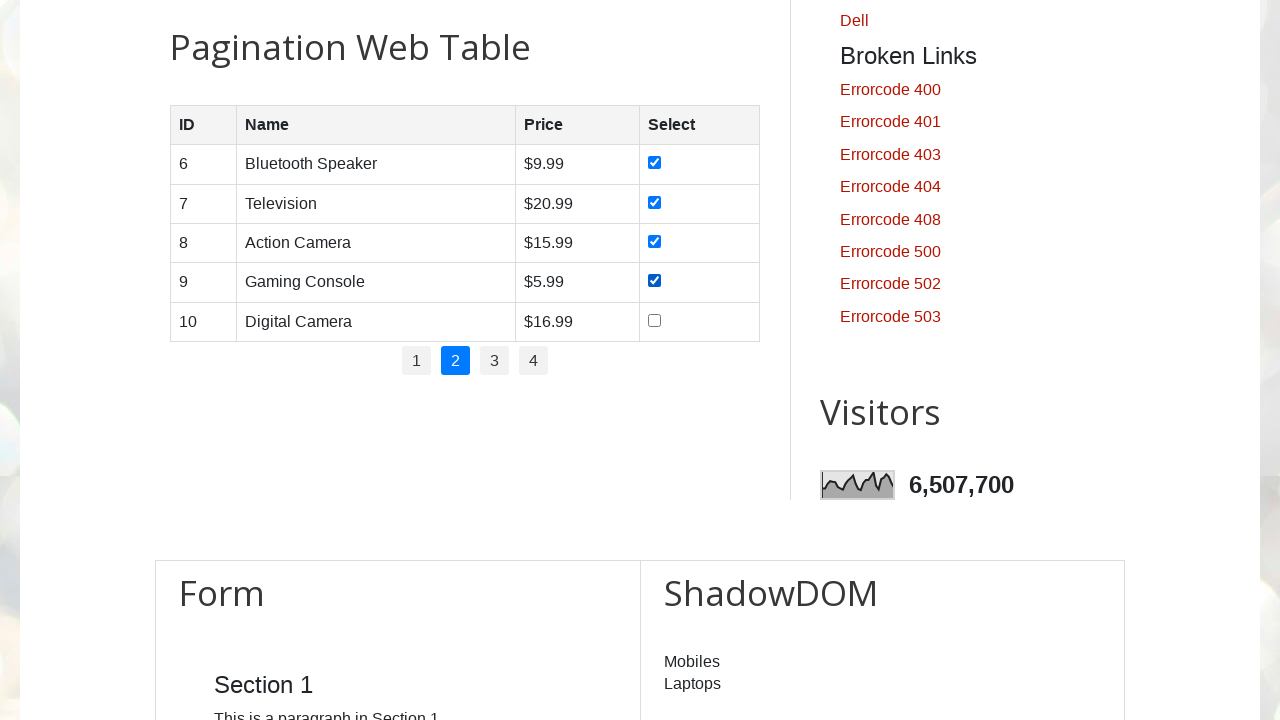

Waited 500ms after clicking checkbox
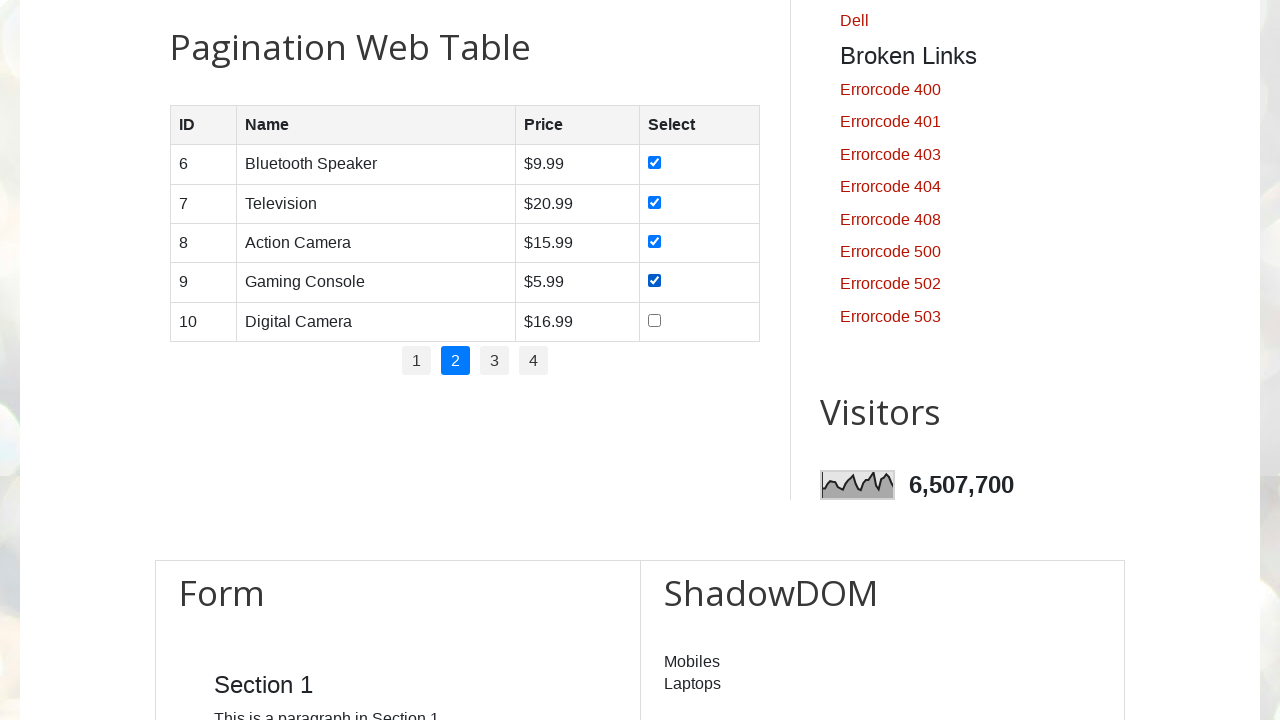

Clicked a checkbox in the product table at (654, 320) on xpath=//table[@id='productTable']//tr//td[4]//input >> nth=4
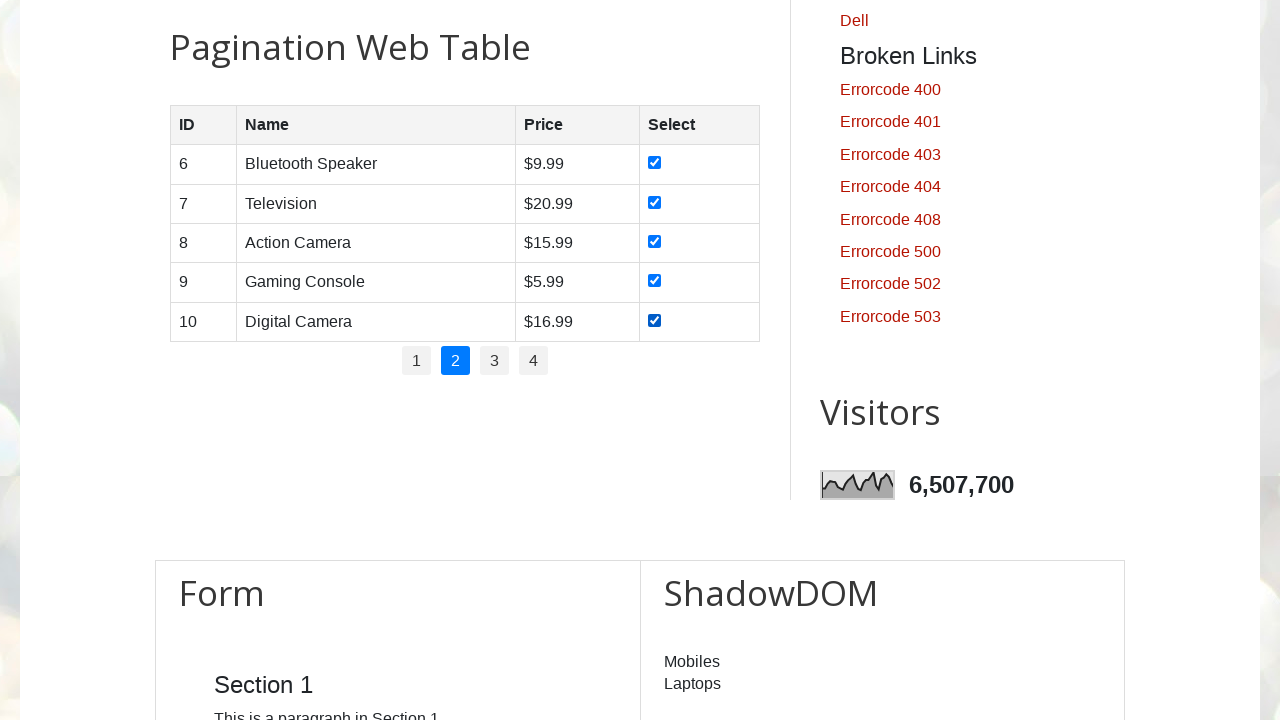

Waited 500ms after clicking checkbox
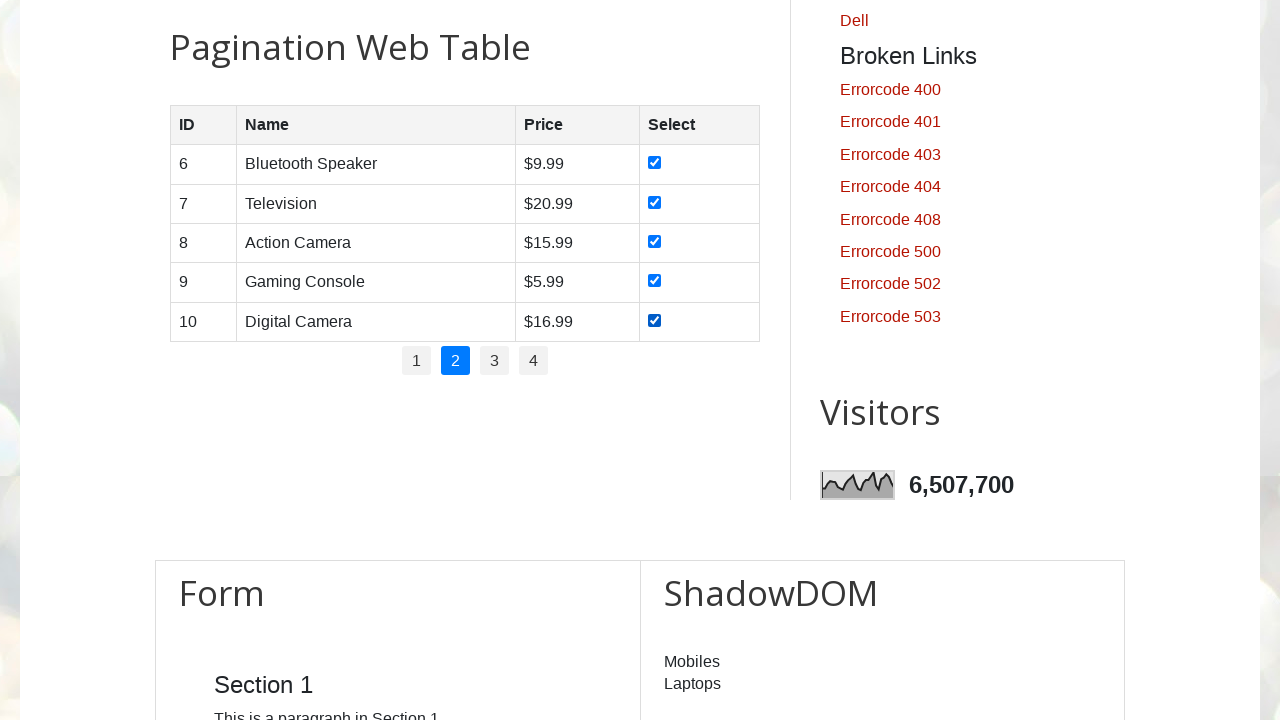

Clicked on a pagination link at (494, 361) on xpath=//ul[@id='pagination']//li >> nth=2
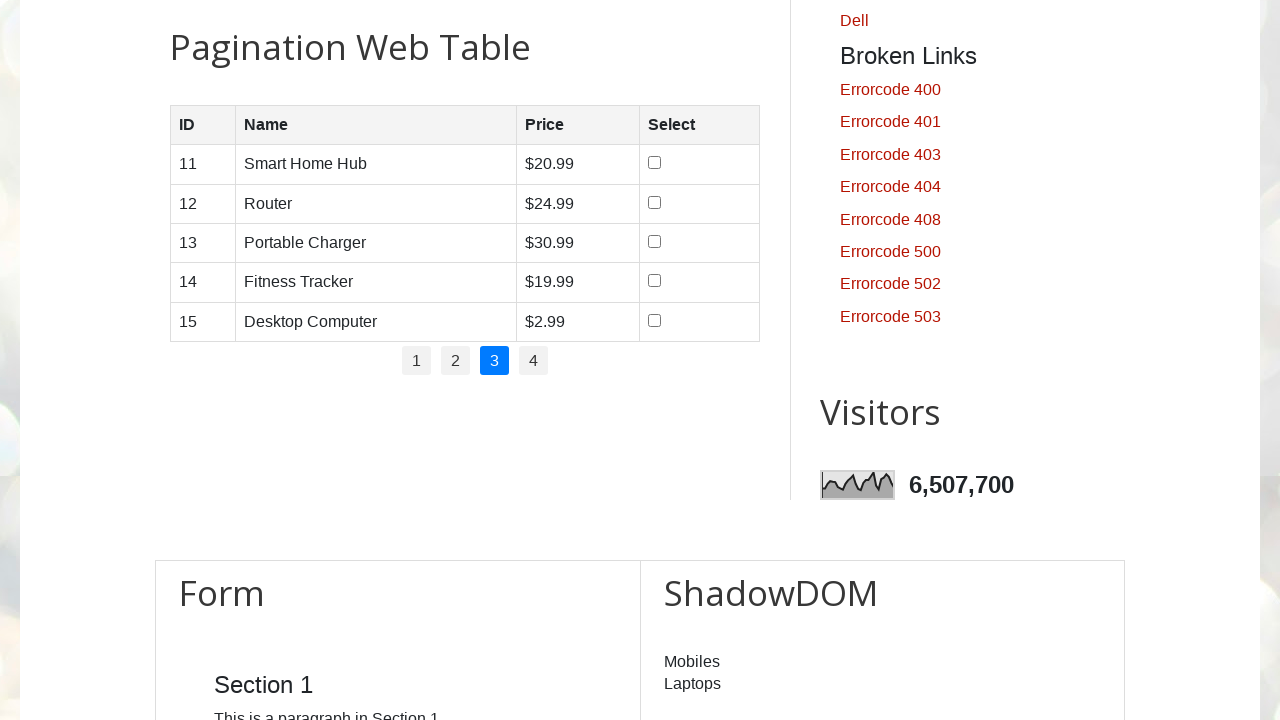

Waited for product table to update
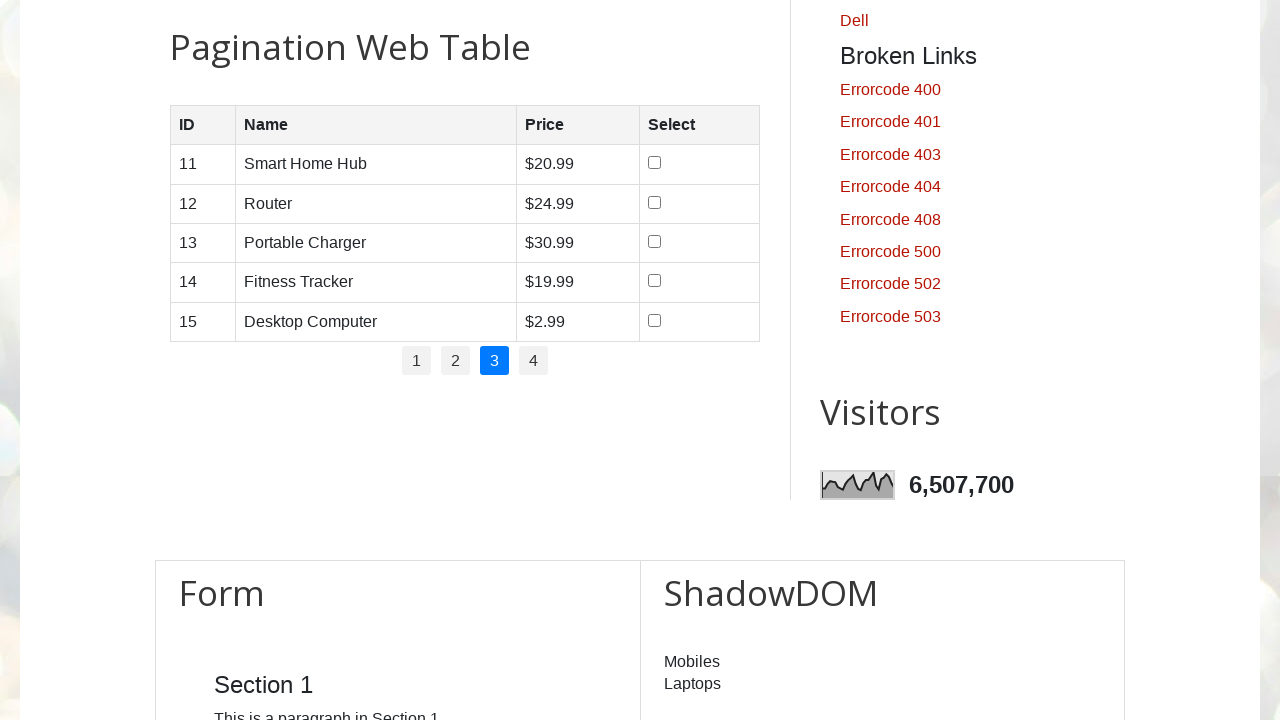

Retrieved all checkboxes from the 4th column of the product table
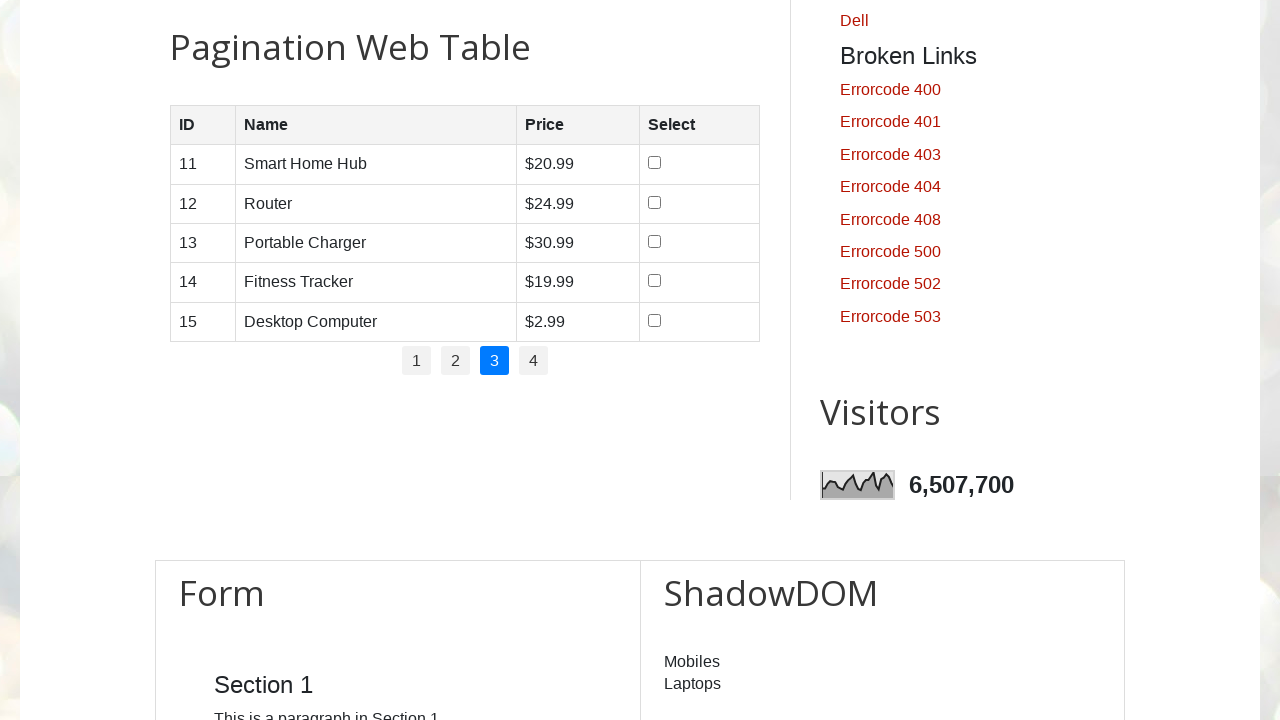

Clicked a checkbox in the product table at (655, 163) on xpath=//table[@id='productTable']//tr//td[4]//input >> nth=0
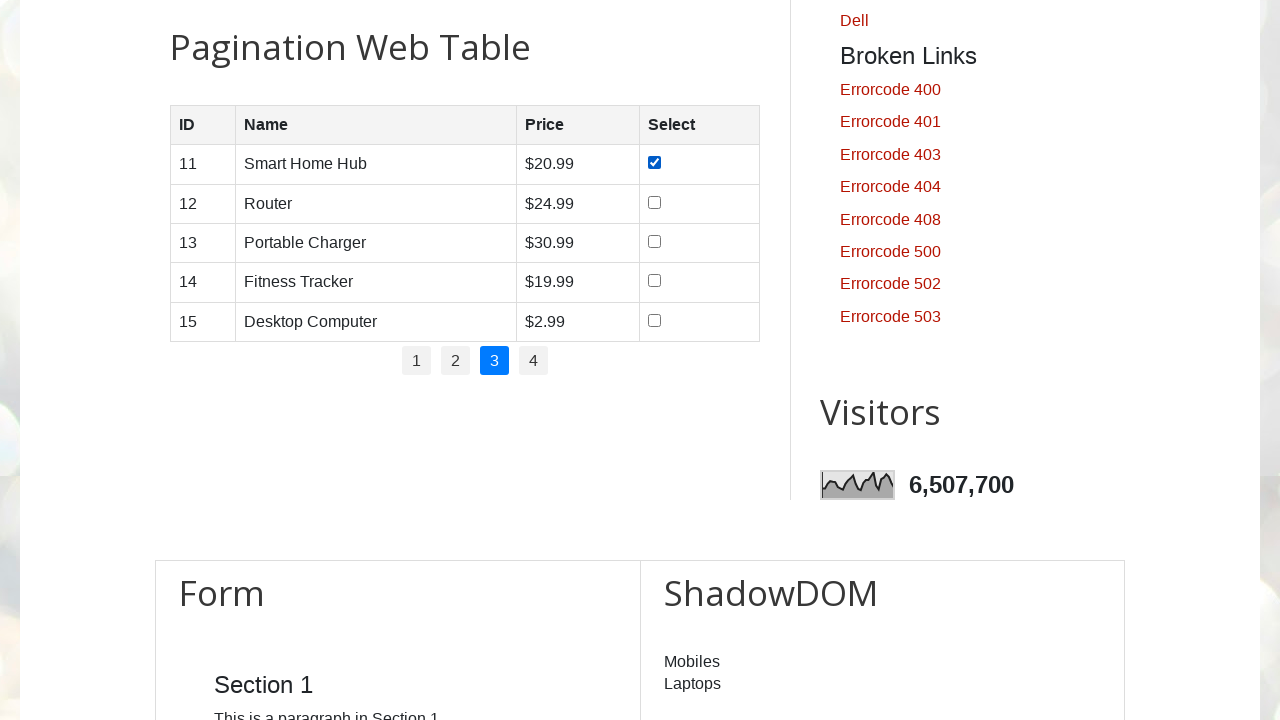

Waited 500ms after clicking checkbox
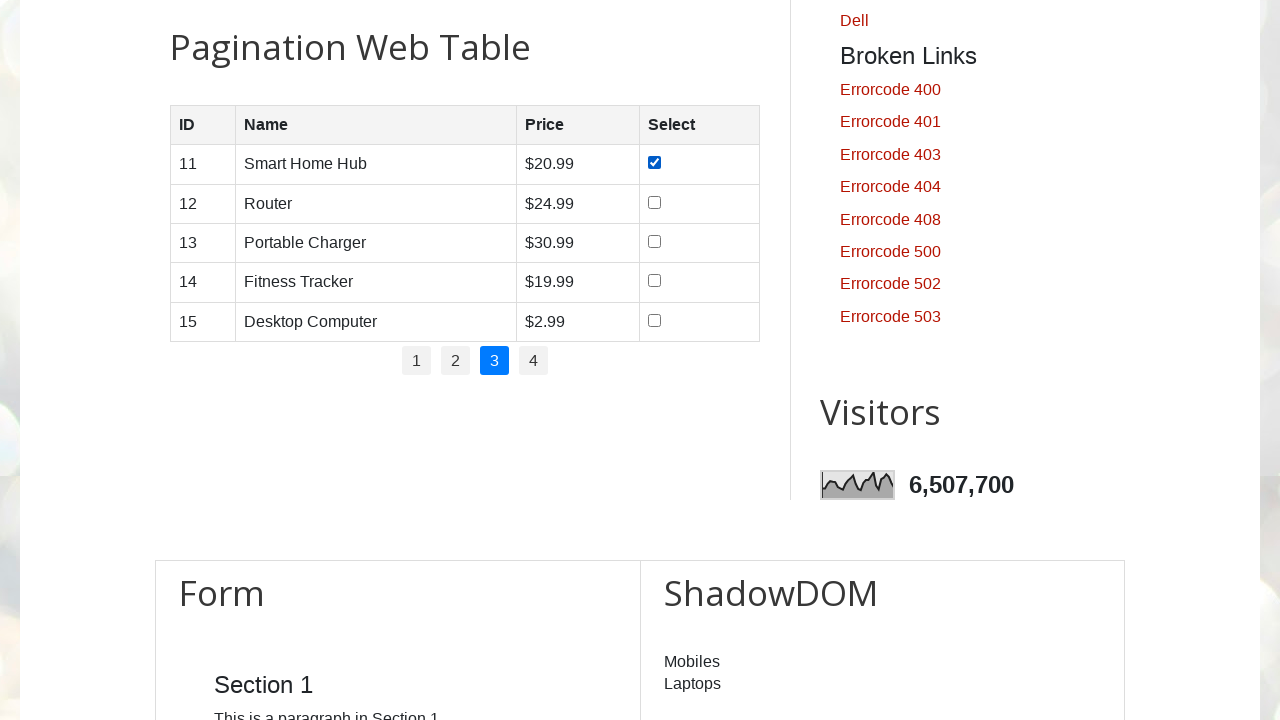

Clicked a checkbox in the product table at (655, 202) on xpath=//table[@id='productTable']//tr//td[4]//input >> nth=1
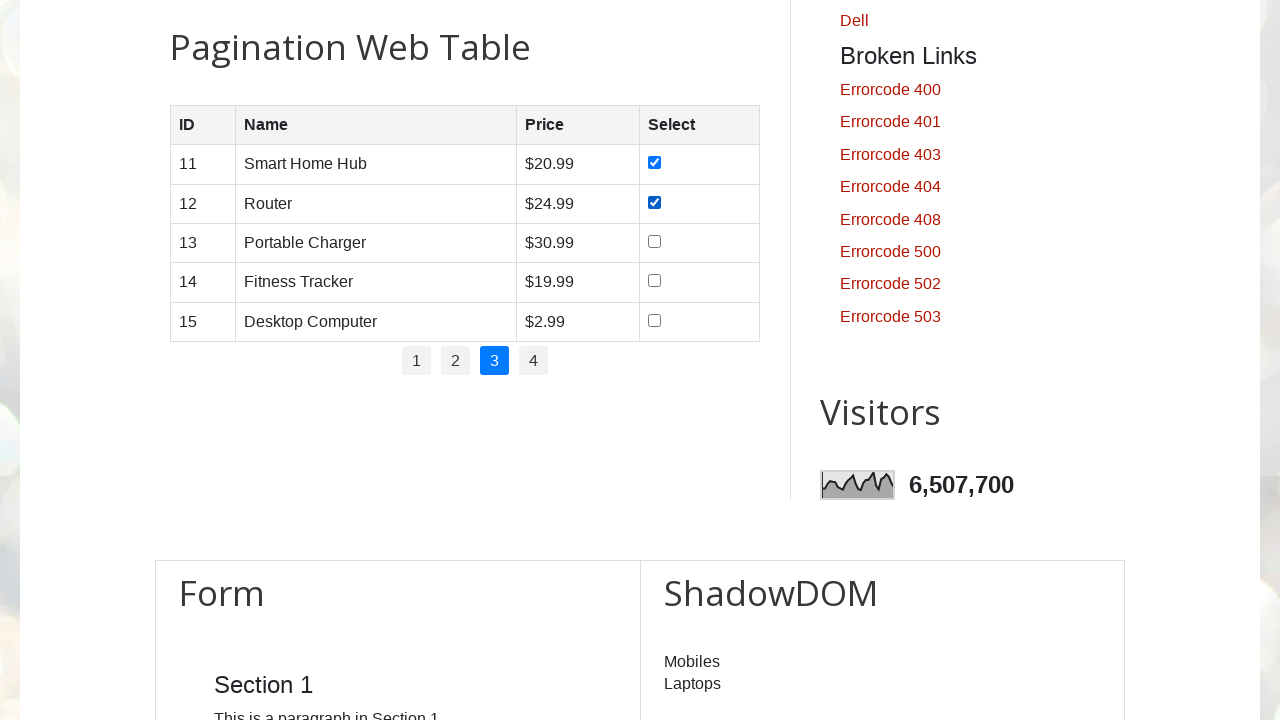

Waited 500ms after clicking checkbox
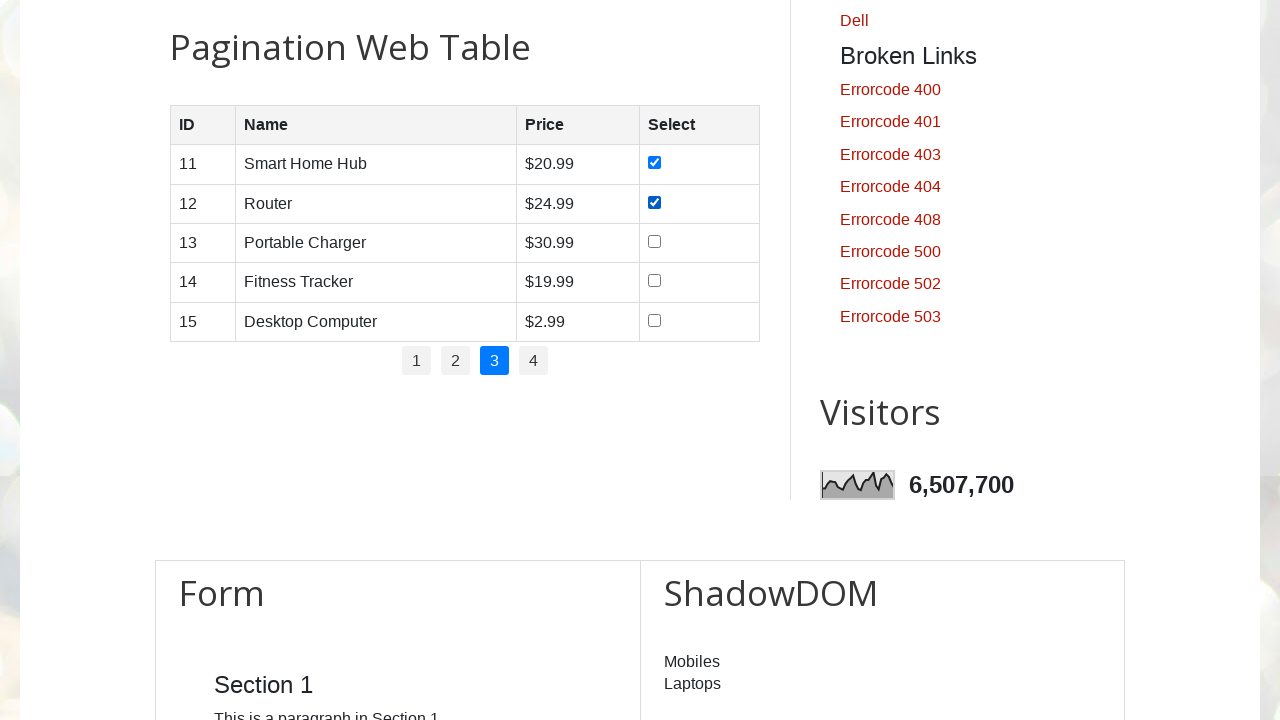

Clicked a checkbox in the product table at (655, 241) on xpath=//table[@id='productTable']//tr//td[4]//input >> nth=2
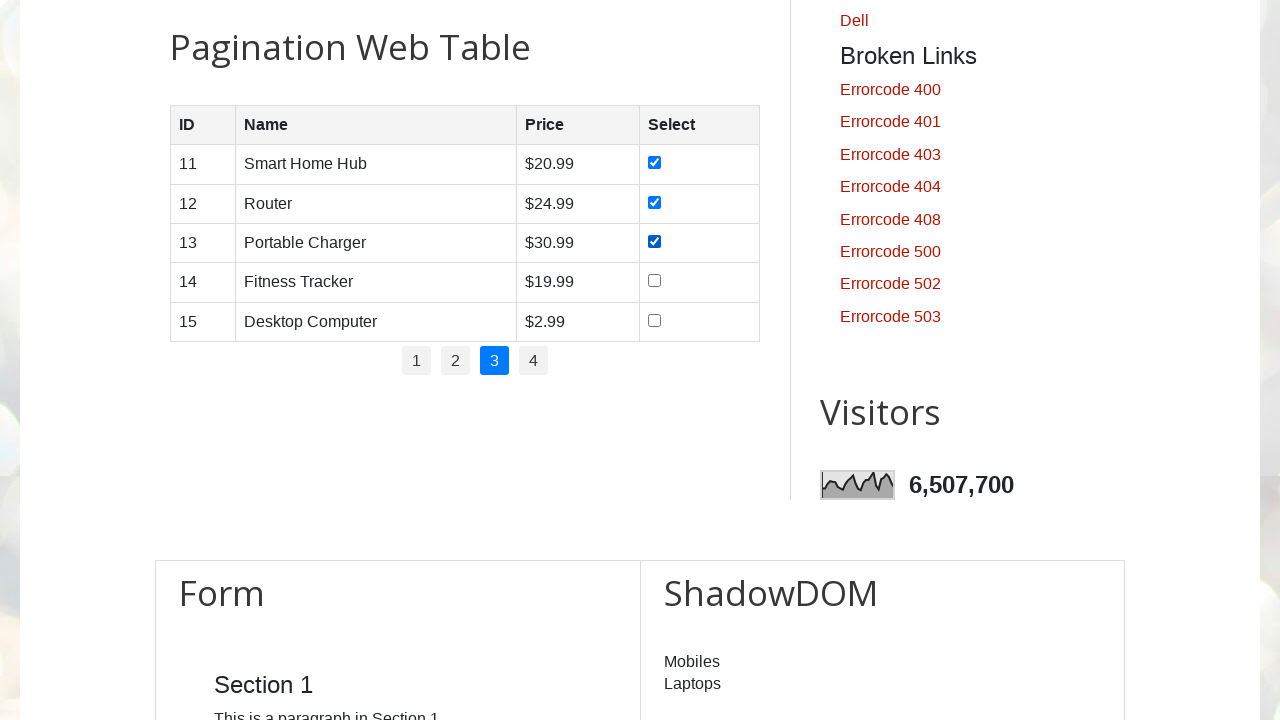

Waited 500ms after clicking checkbox
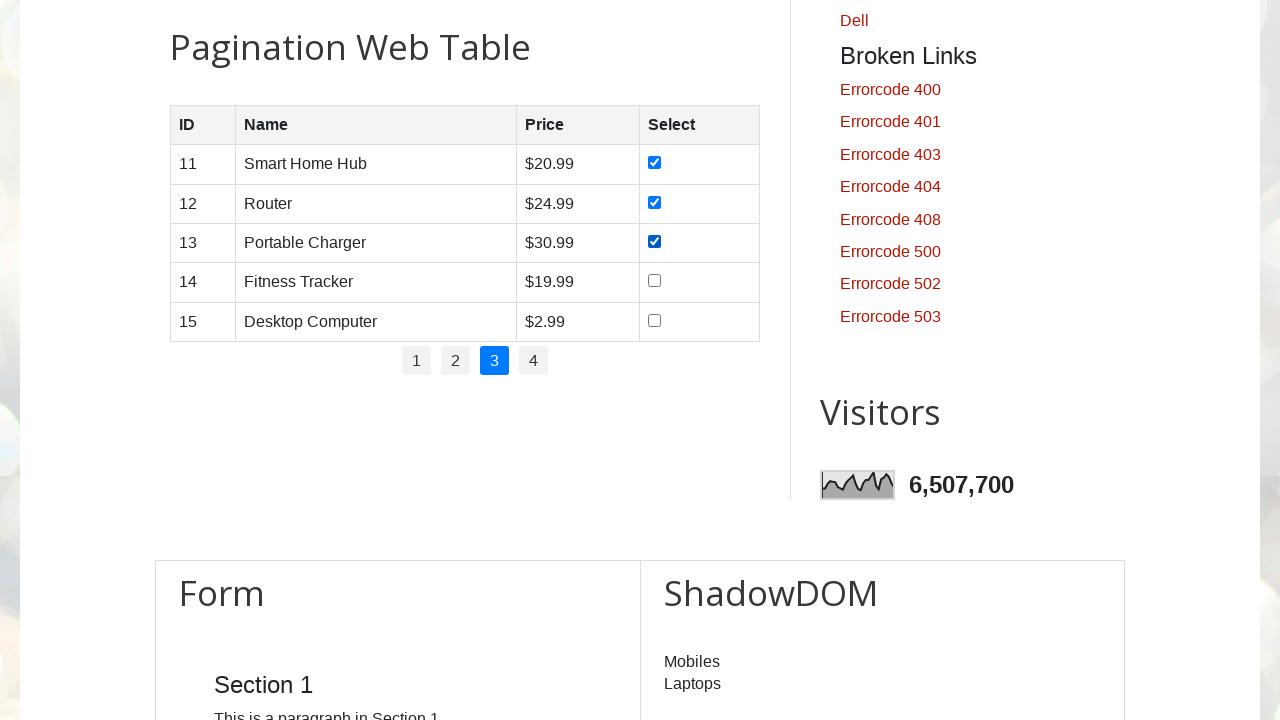

Clicked a checkbox in the product table at (655, 281) on xpath=//table[@id='productTable']//tr//td[4]//input >> nth=3
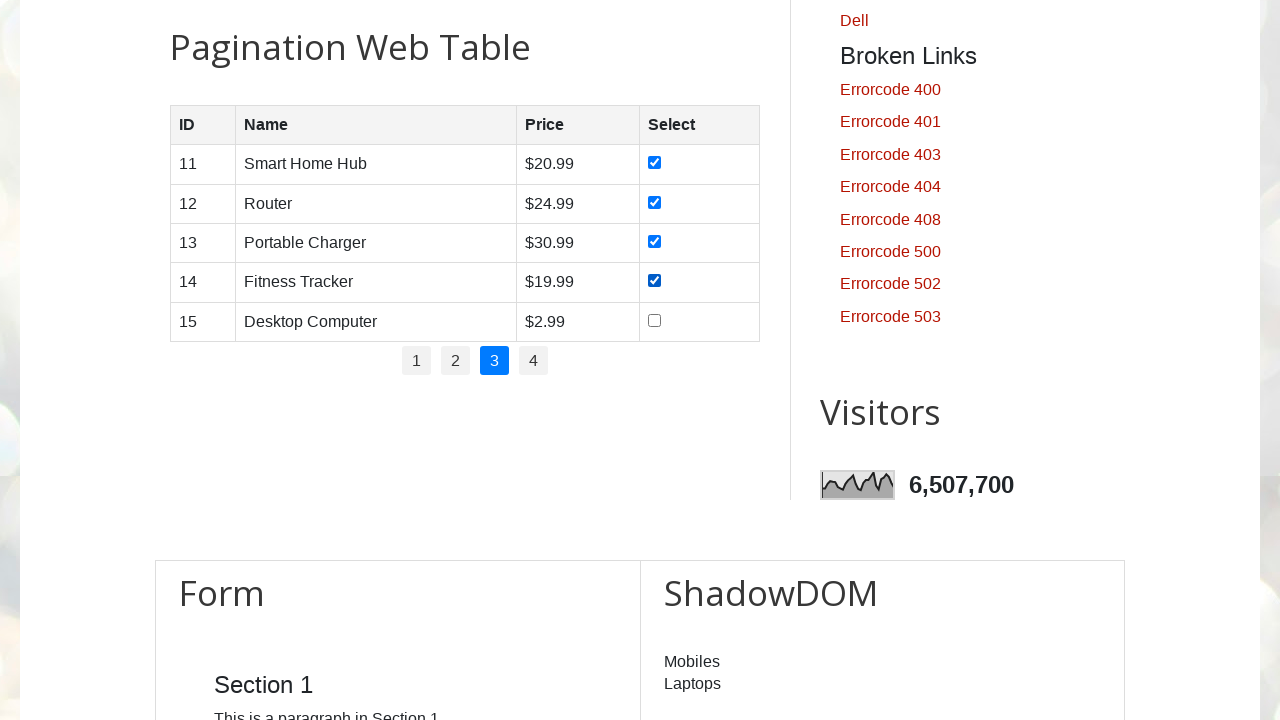

Waited 500ms after clicking checkbox
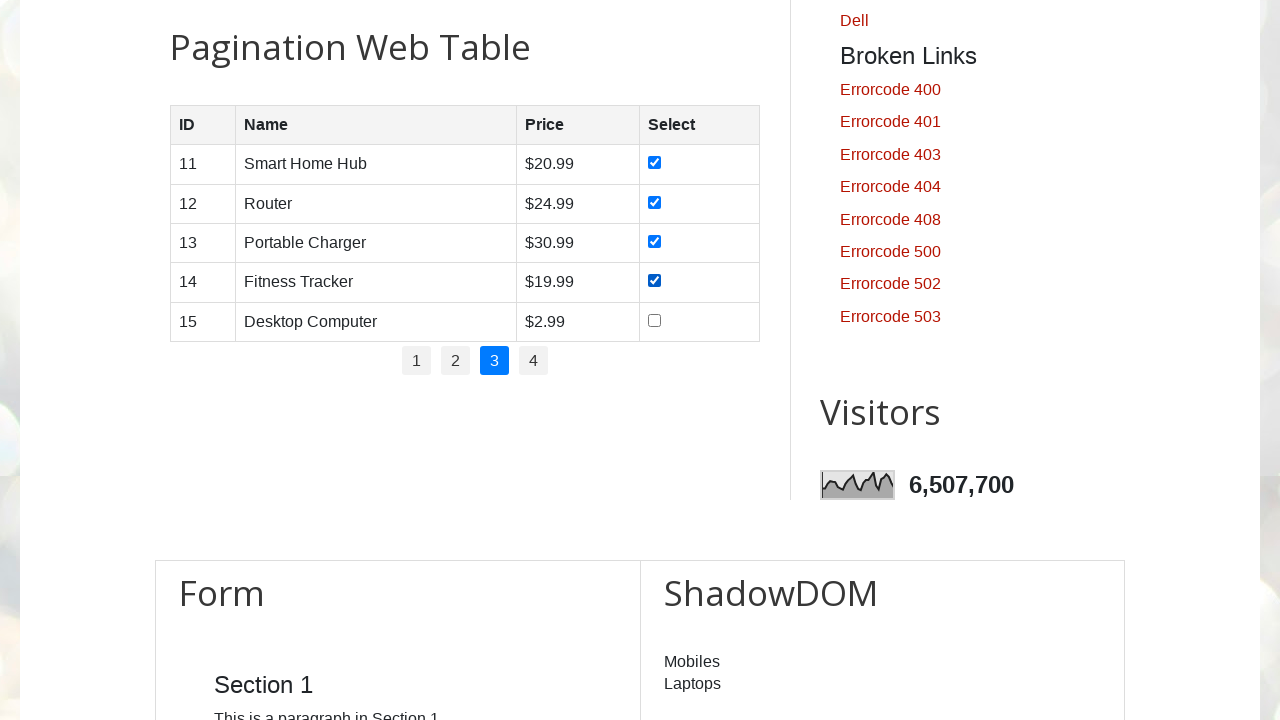

Clicked a checkbox in the product table at (655, 320) on xpath=//table[@id='productTable']//tr//td[4]//input >> nth=4
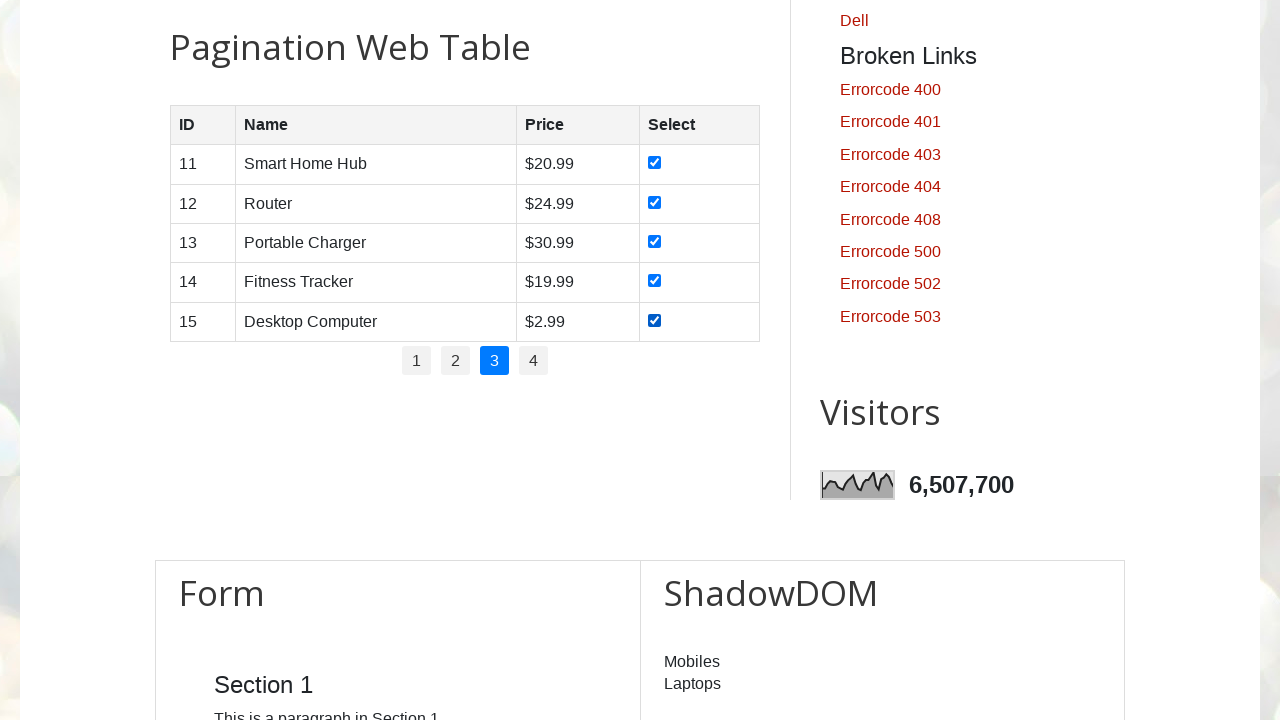

Waited 500ms after clicking checkbox
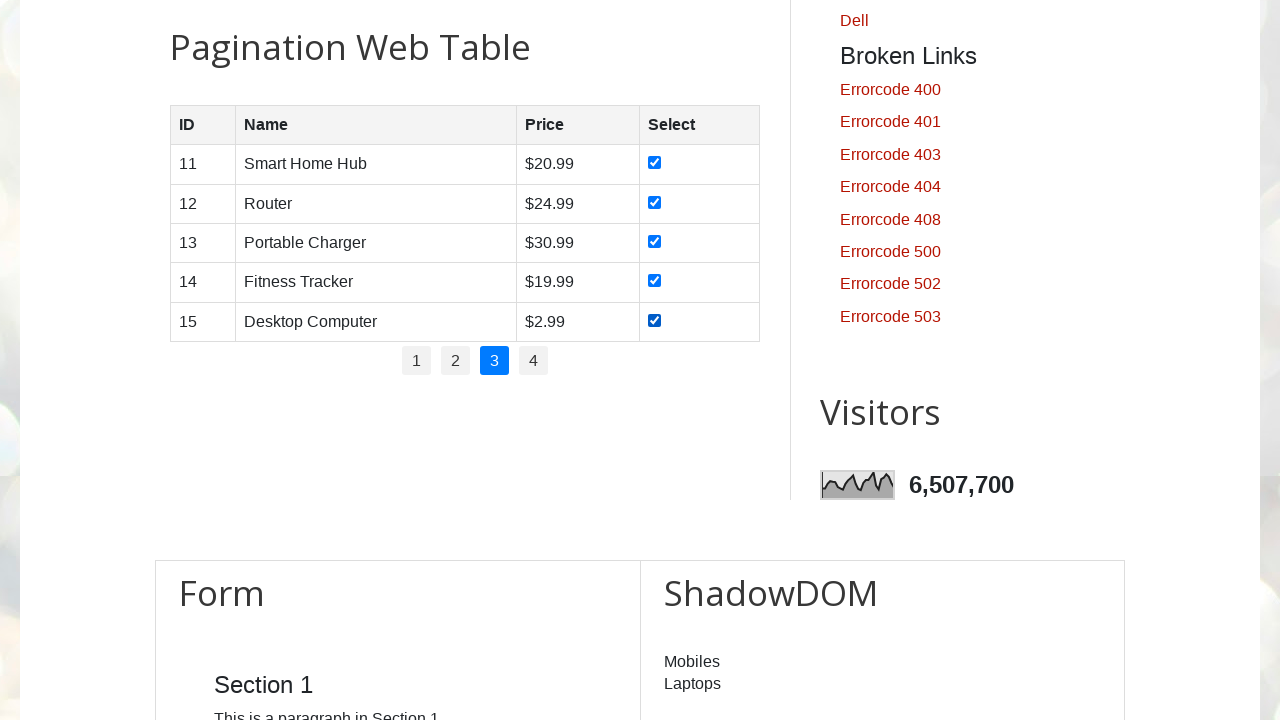

Clicked on a pagination link at (534, 361) on xpath=//ul[@id='pagination']//li >> nth=3
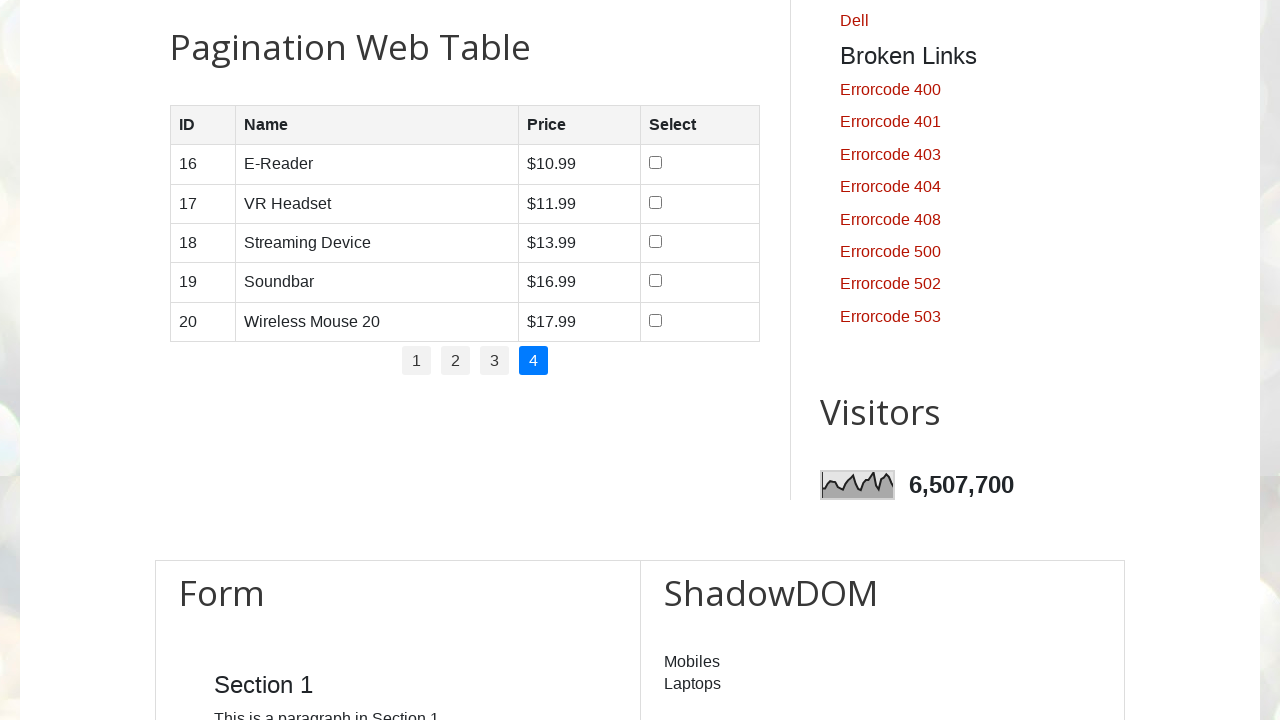

Waited for product table to update
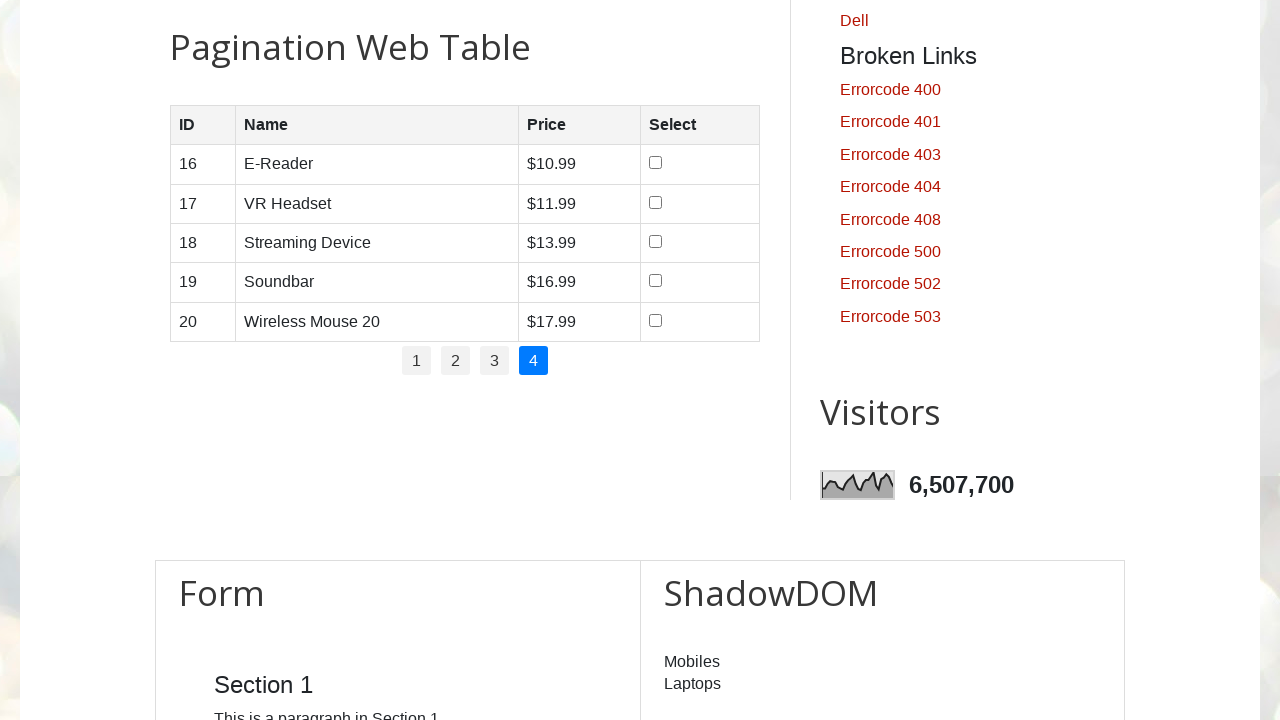

Retrieved all checkboxes from the 4th column of the product table
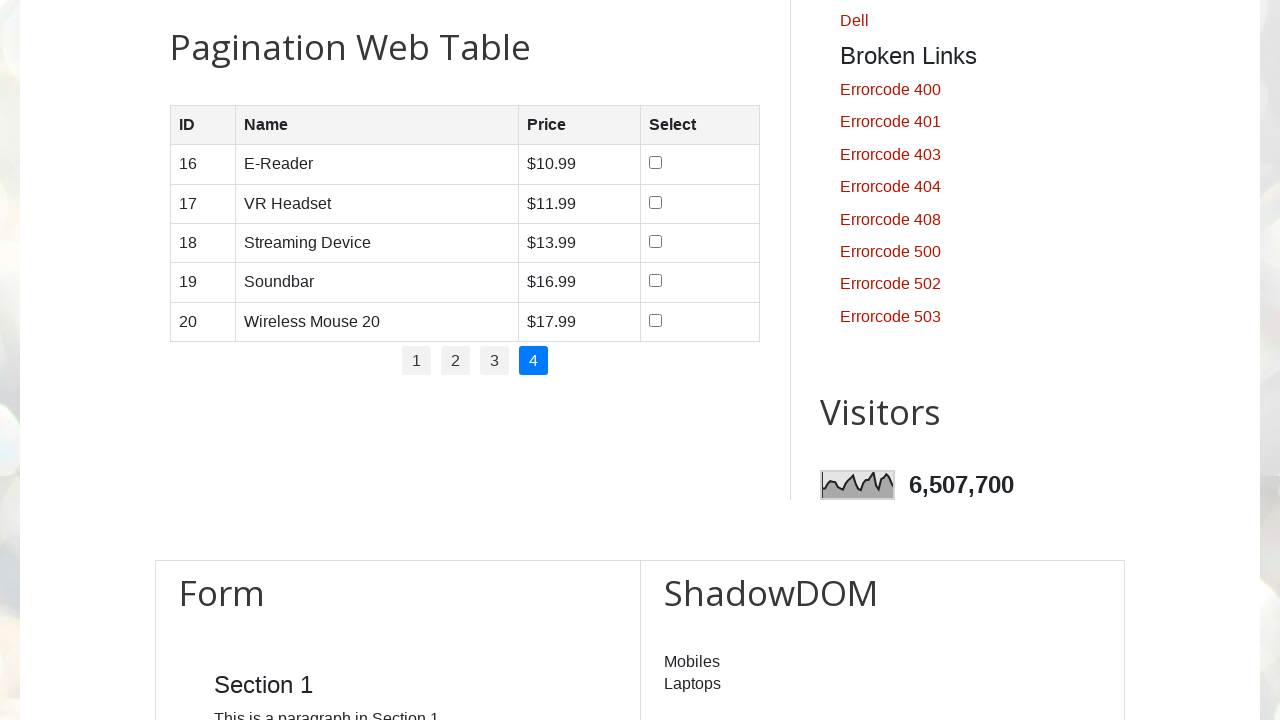

Clicked a checkbox in the product table at (656, 163) on xpath=//table[@id='productTable']//tr//td[4]//input >> nth=0
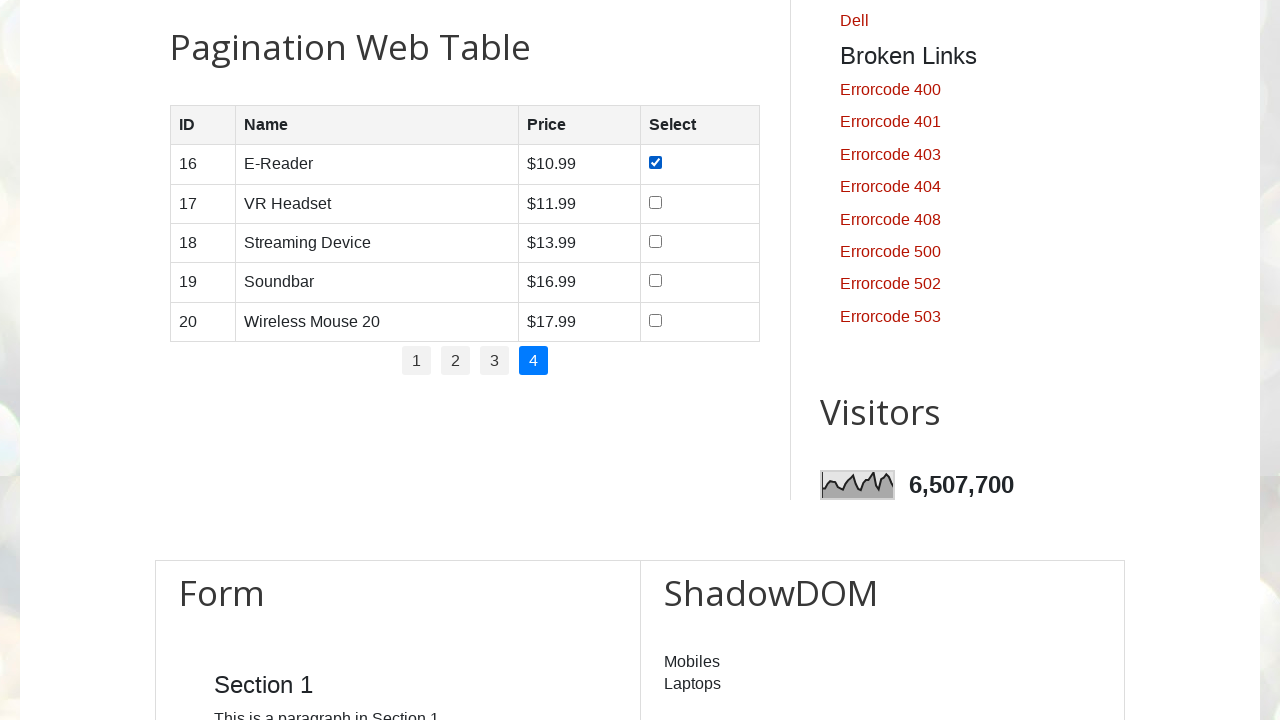

Waited 500ms after clicking checkbox
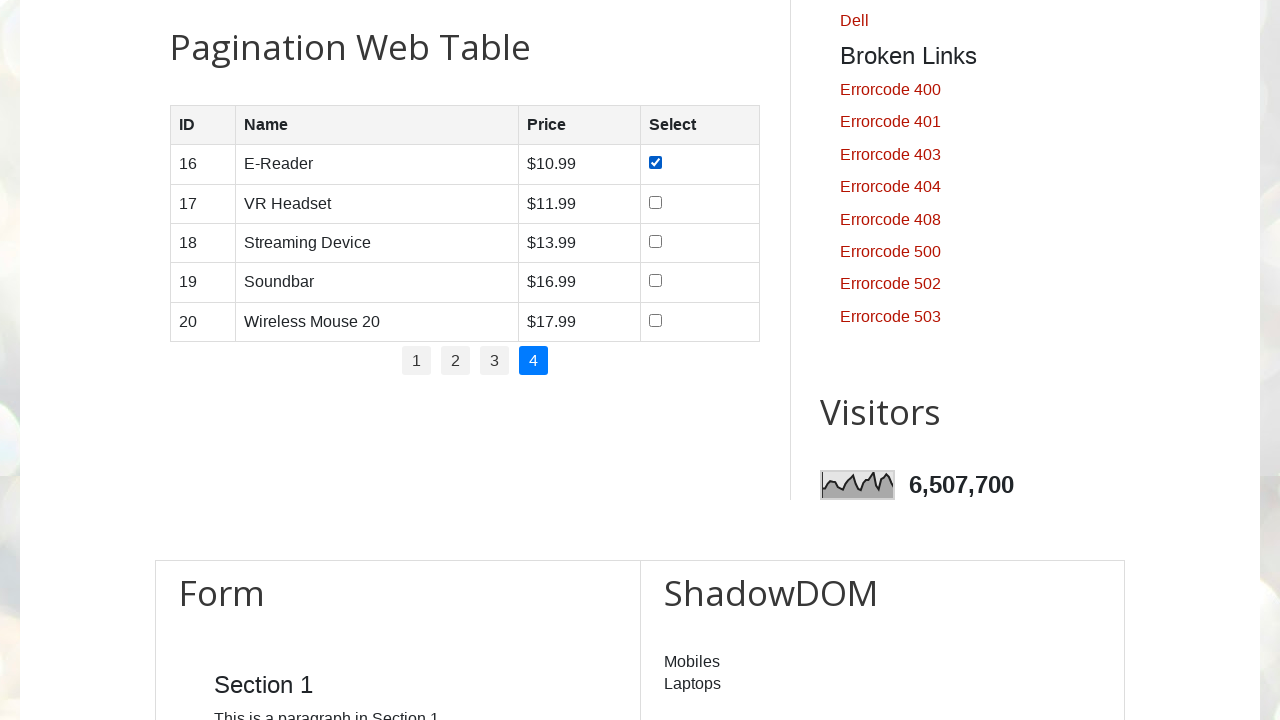

Clicked a checkbox in the product table at (656, 202) on xpath=//table[@id='productTable']//tr//td[4]//input >> nth=1
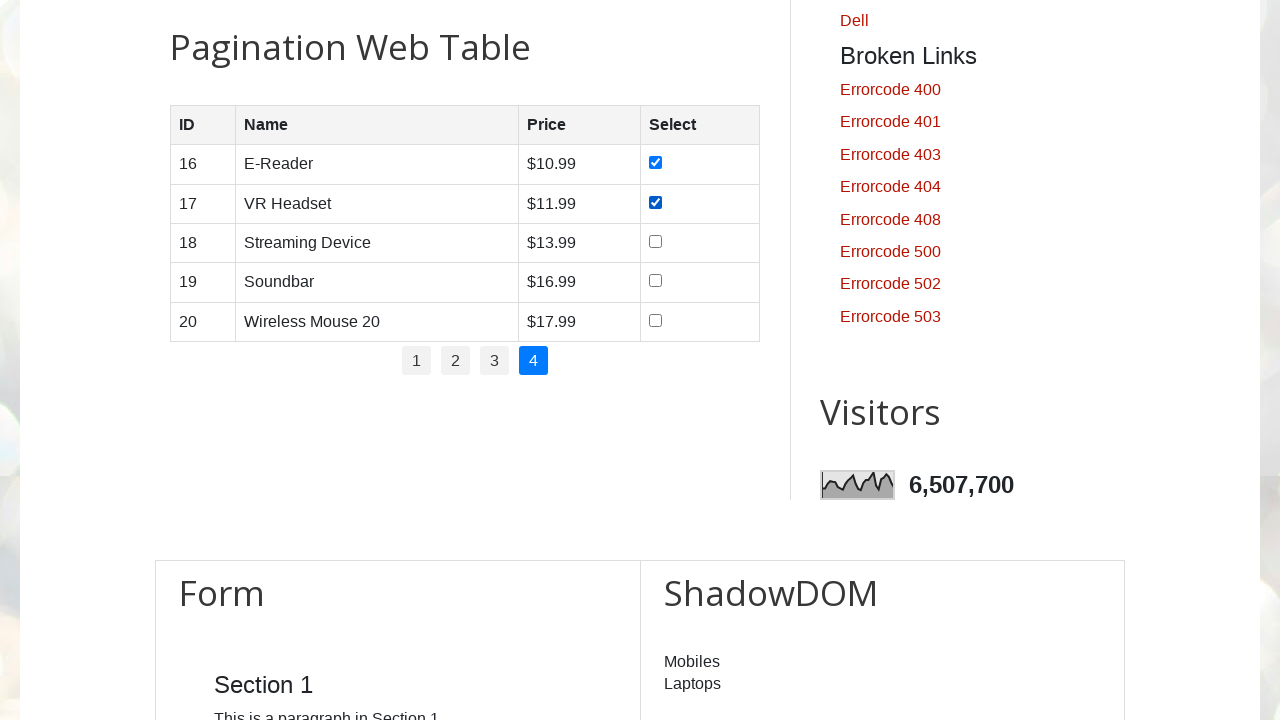

Waited 500ms after clicking checkbox
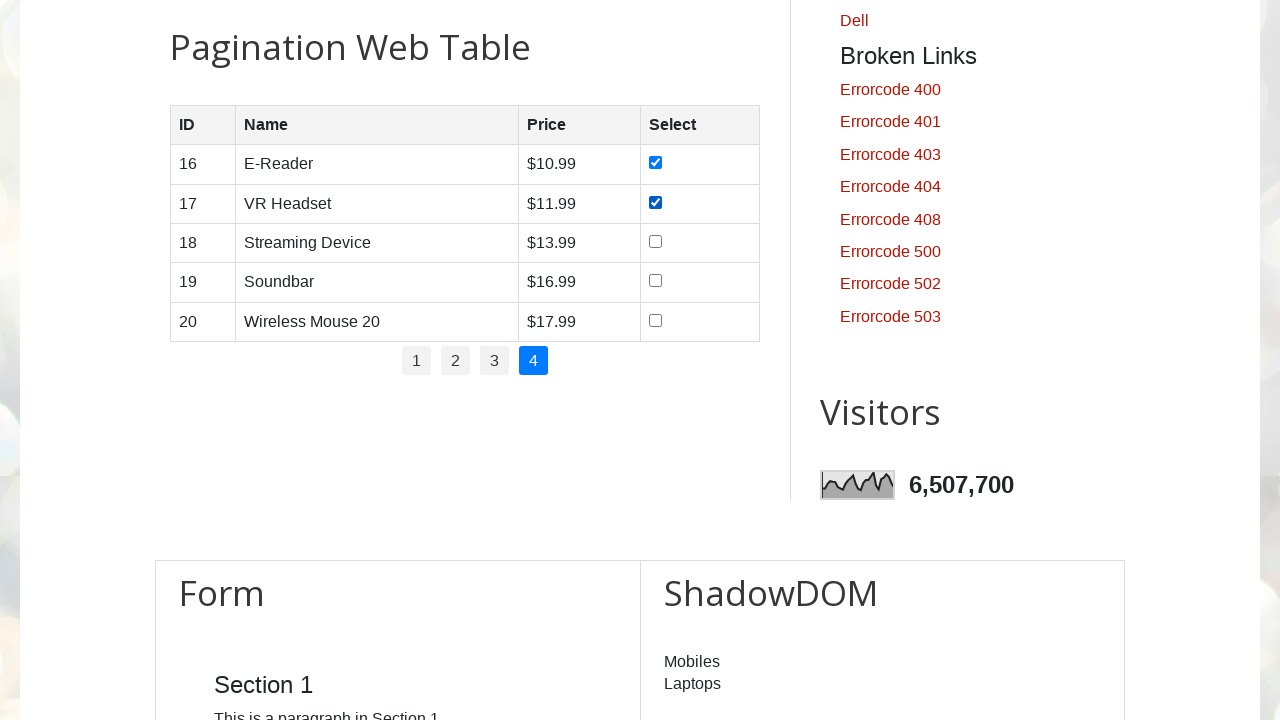

Clicked a checkbox in the product table at (656, 241) on xpath=//table[@id='productTable']//tr//td[4]//input >> nth=2
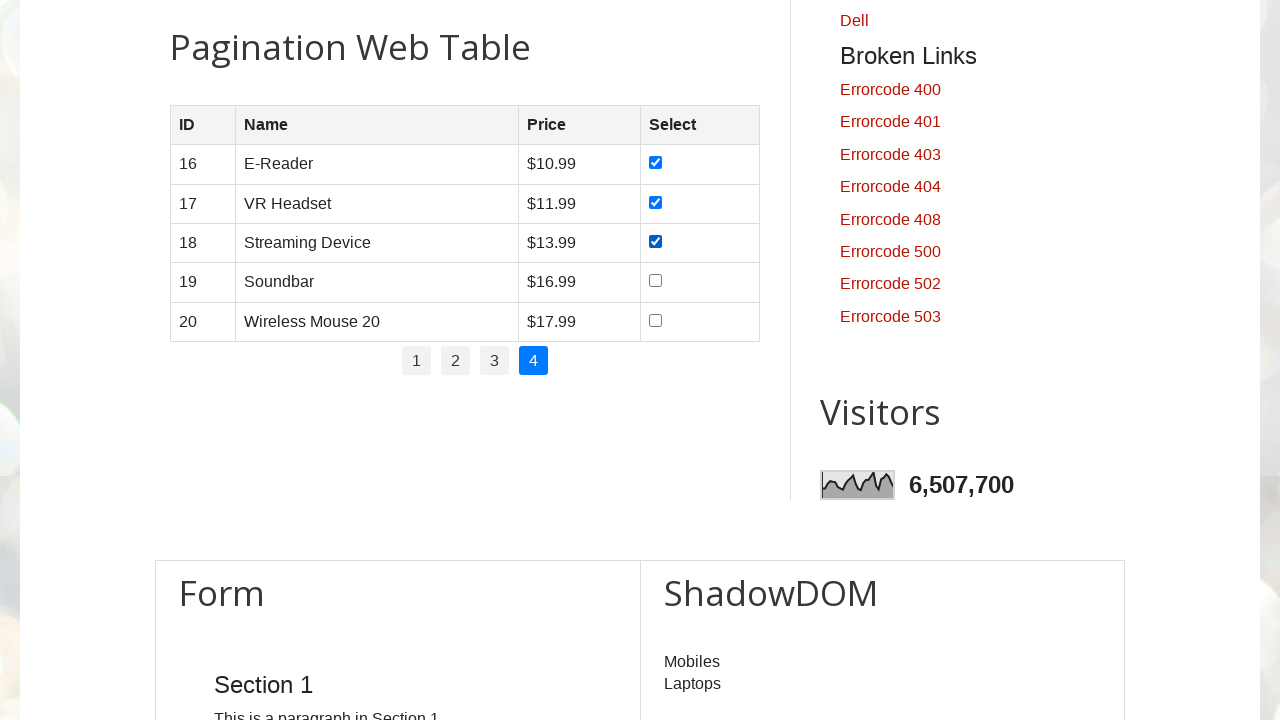

Waited 500ms after clicking checkbox
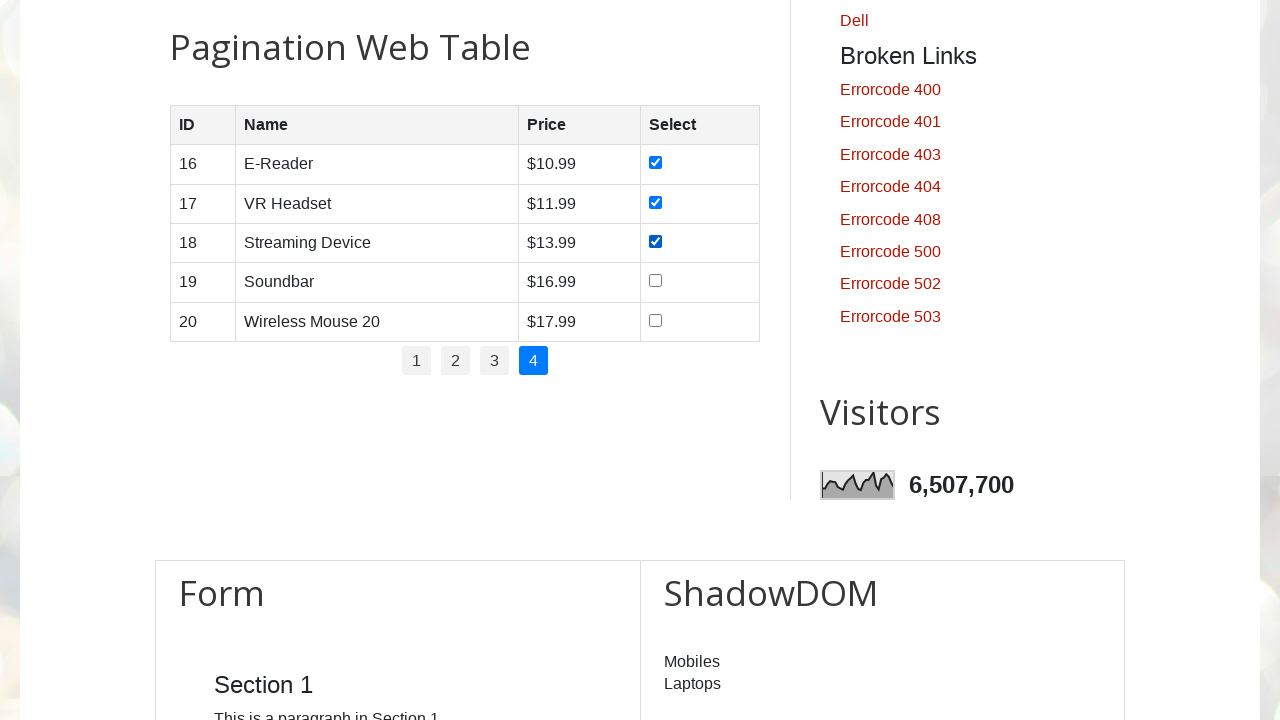

Clicked a checkbox in the product table at (656, 281) on xpath=//table[@id='productTable']//tr//td[4]//input >> nth=3
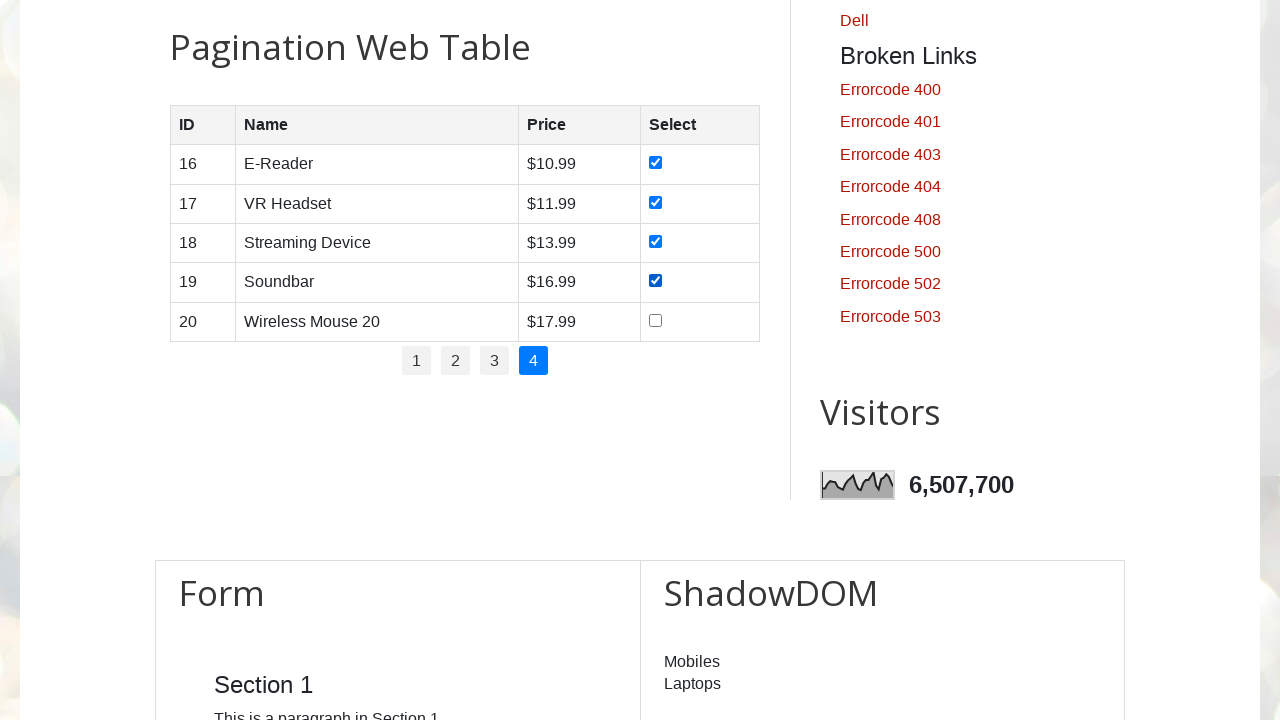

Waited 500ms after clicking checkbox
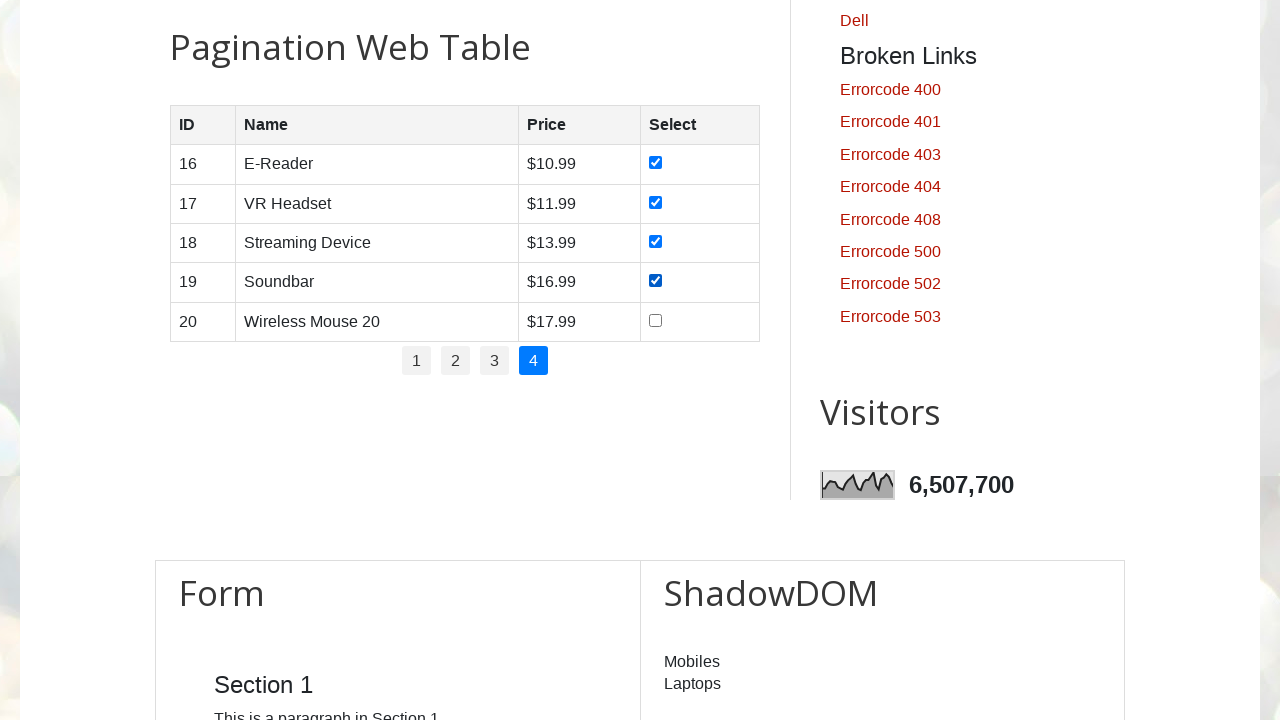

Clicked a checkbox in the product table at (656, 320) on xpath=//table[@id='productTable']//tr//td[4]//input >> nth=4
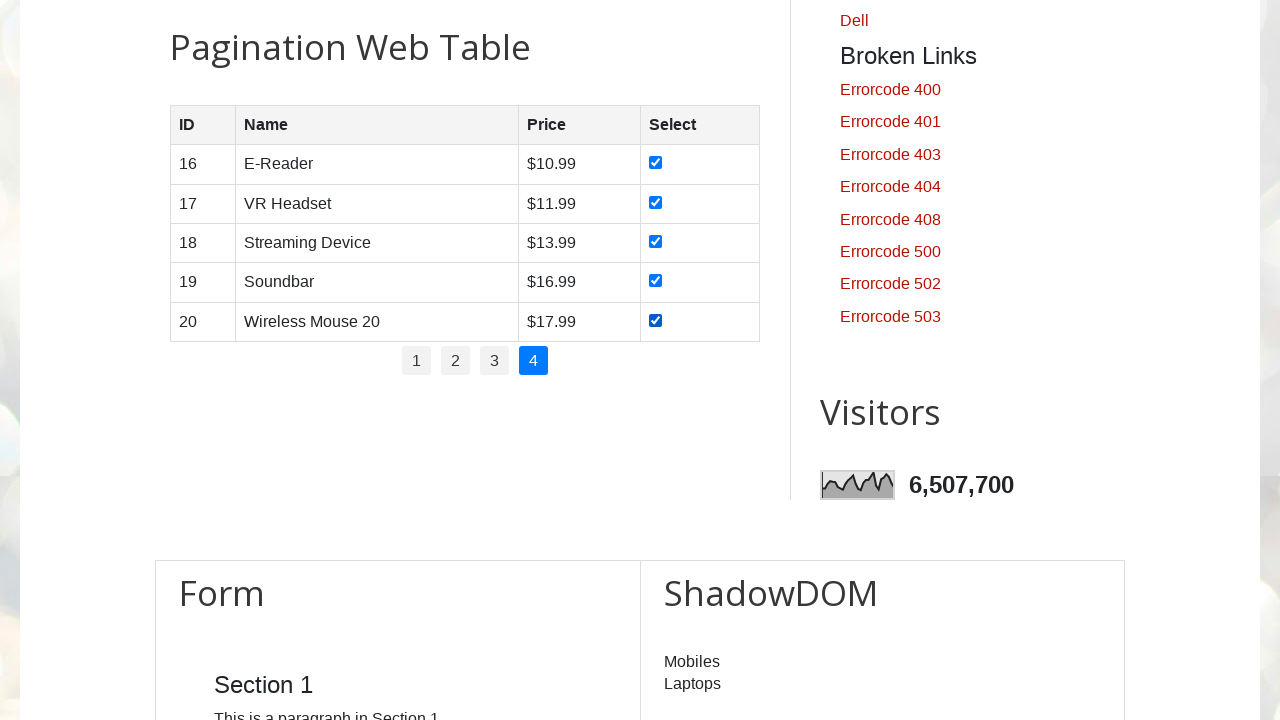

Waited 500ms after clicking checkbox
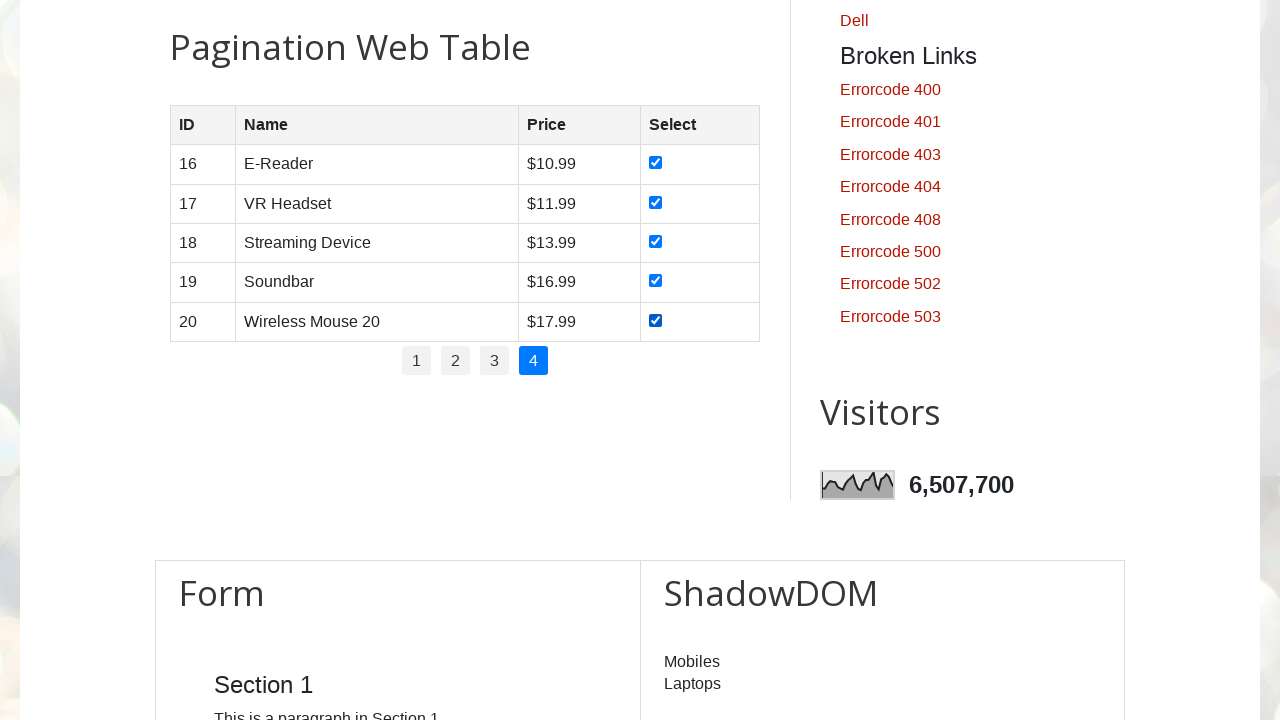

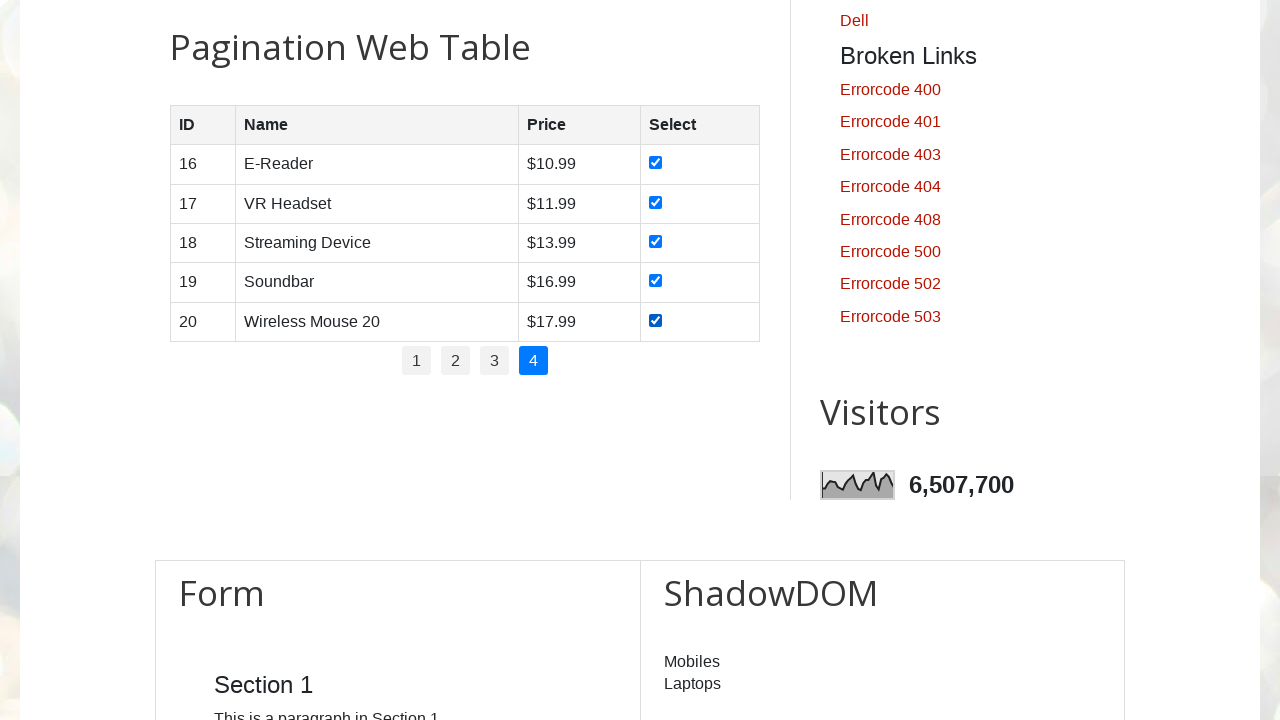